Navigates through a Japanese tennis court reservation system by selecting facility categories, choosing a sports facility type, selecting hard tennis, choosing a specific facility location, selecting court options, and navigating through the calendar to view availability.

Starting URL: https://yoyaku.nakano-tokyo.jp/stagia/reserve/grb_init

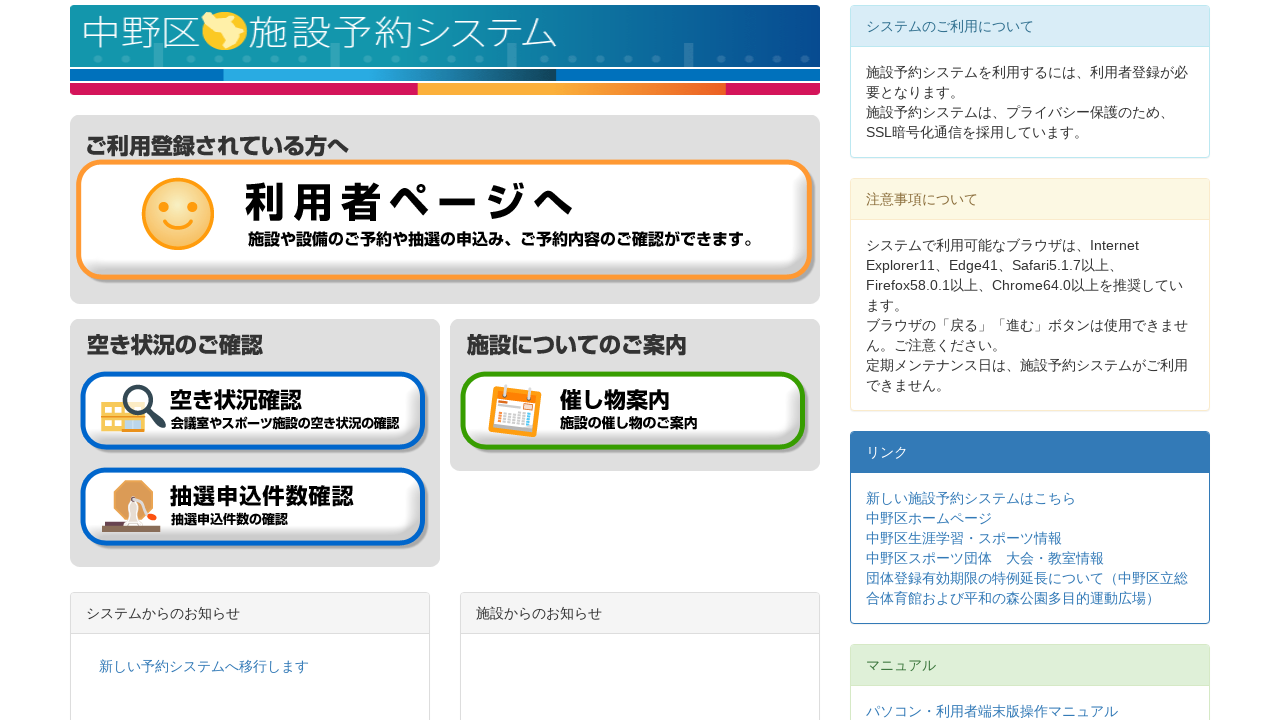

Main page loaded - contents section found
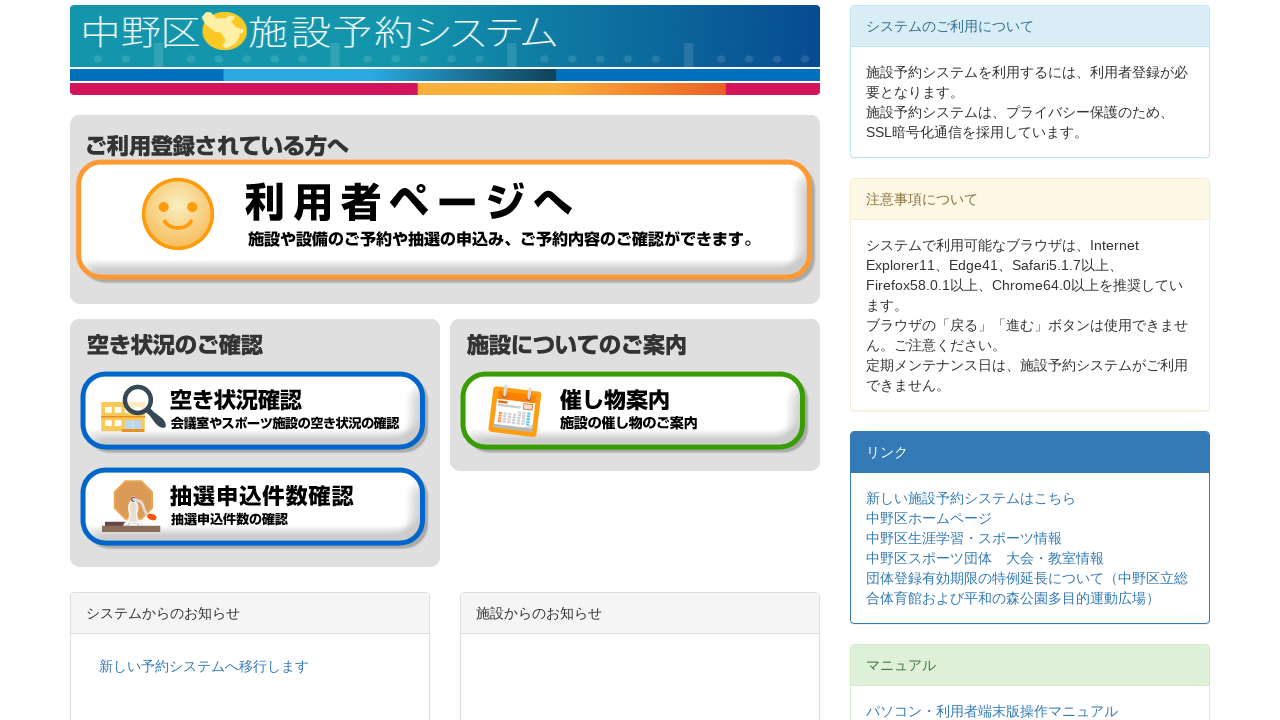

Clicked 'Check Availability' button at (254, 412) on input[type='image'][src*='btn_check_status_01.gif']
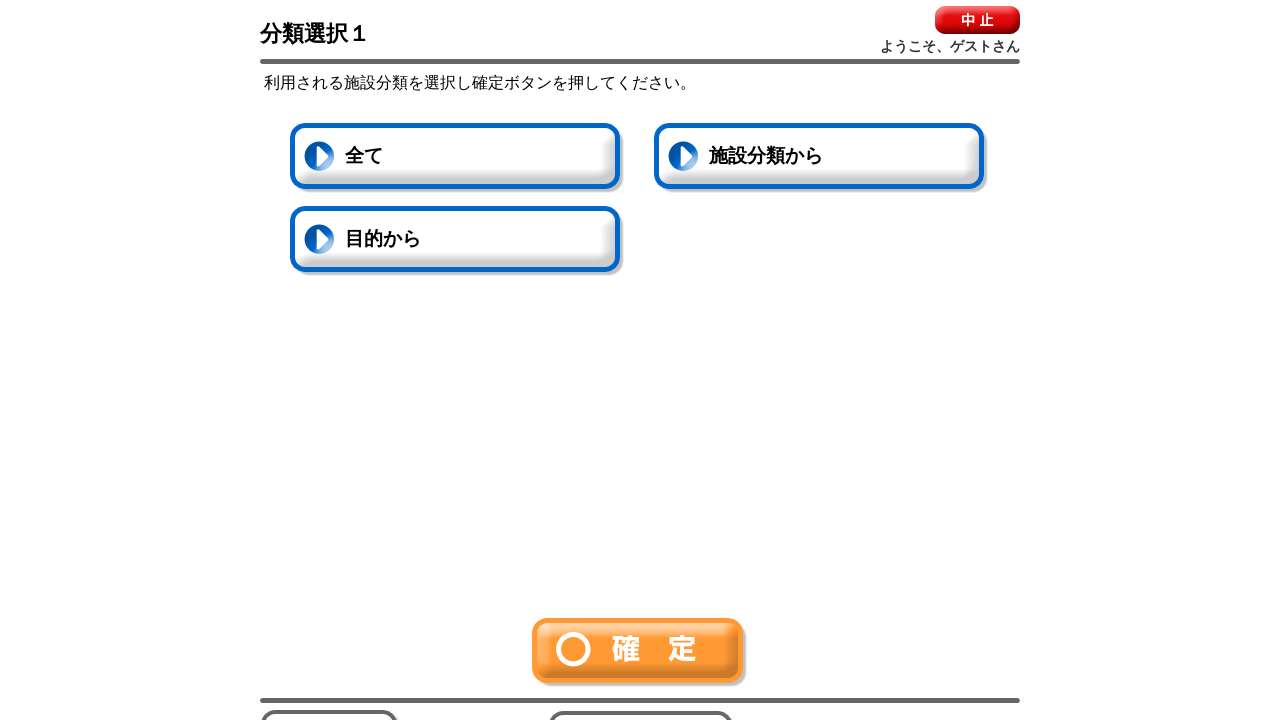

Category selection panel loaded
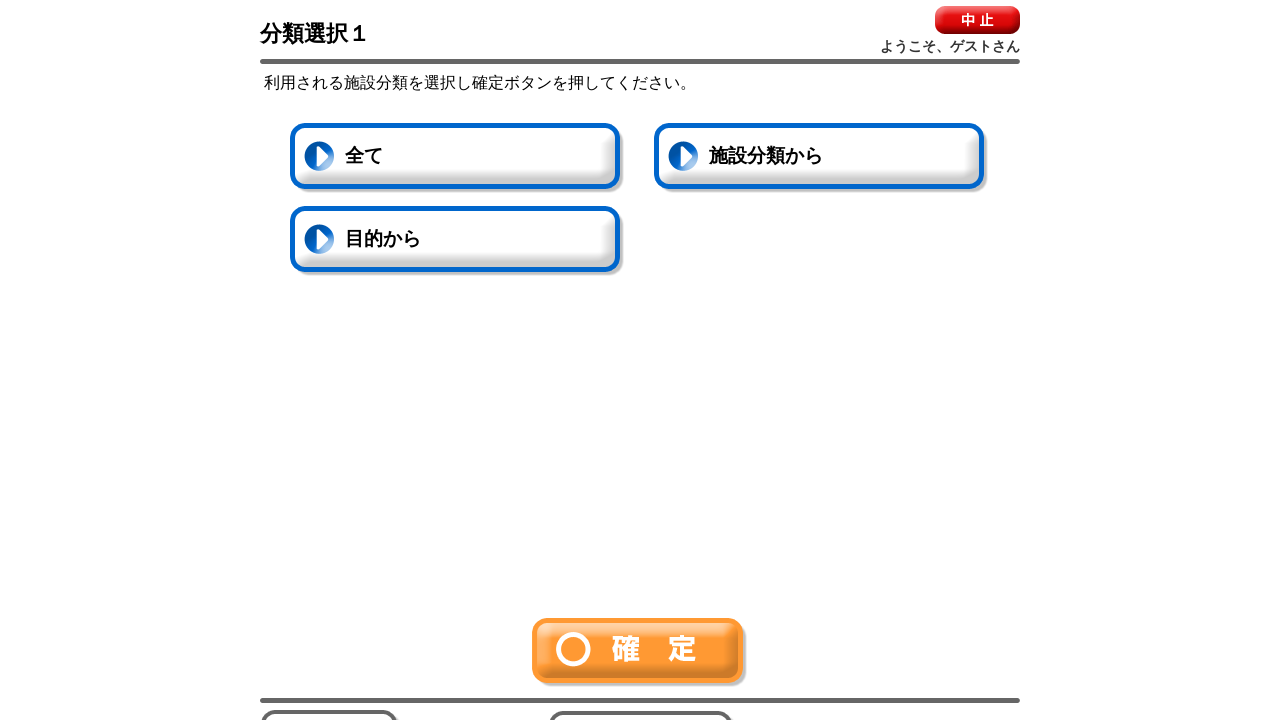

Clicked 'All' button to select all facility categories at (457, 158) on #allChecked
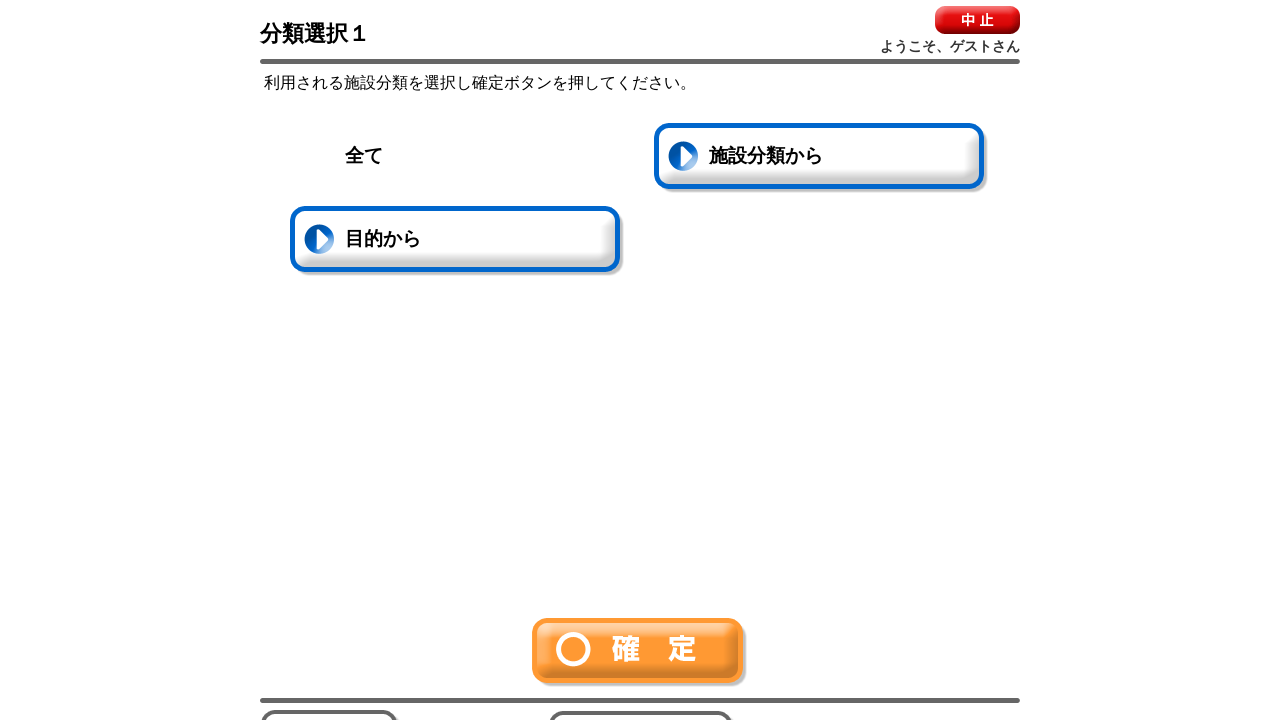

All categories selected
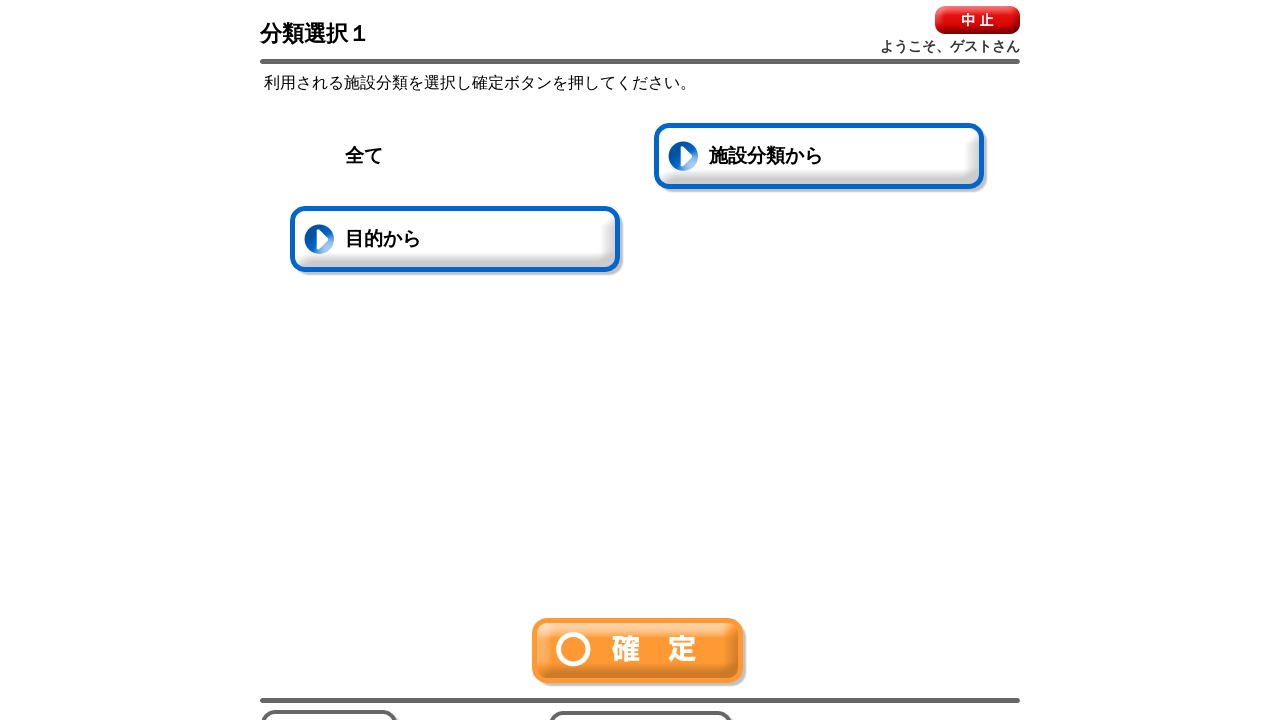

Clicked 'Confirm' button to proceed at (640, 652) on img[src*='btn-ok.gif']
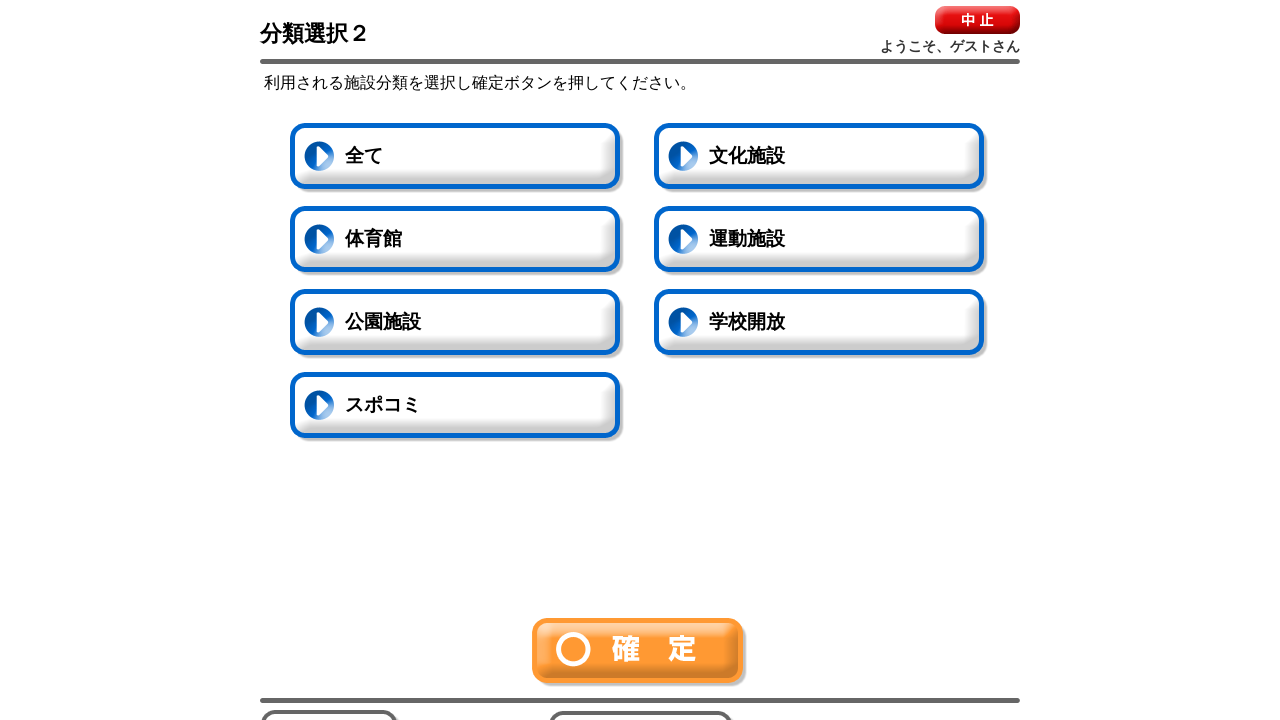

Sports facility selection panel loaded
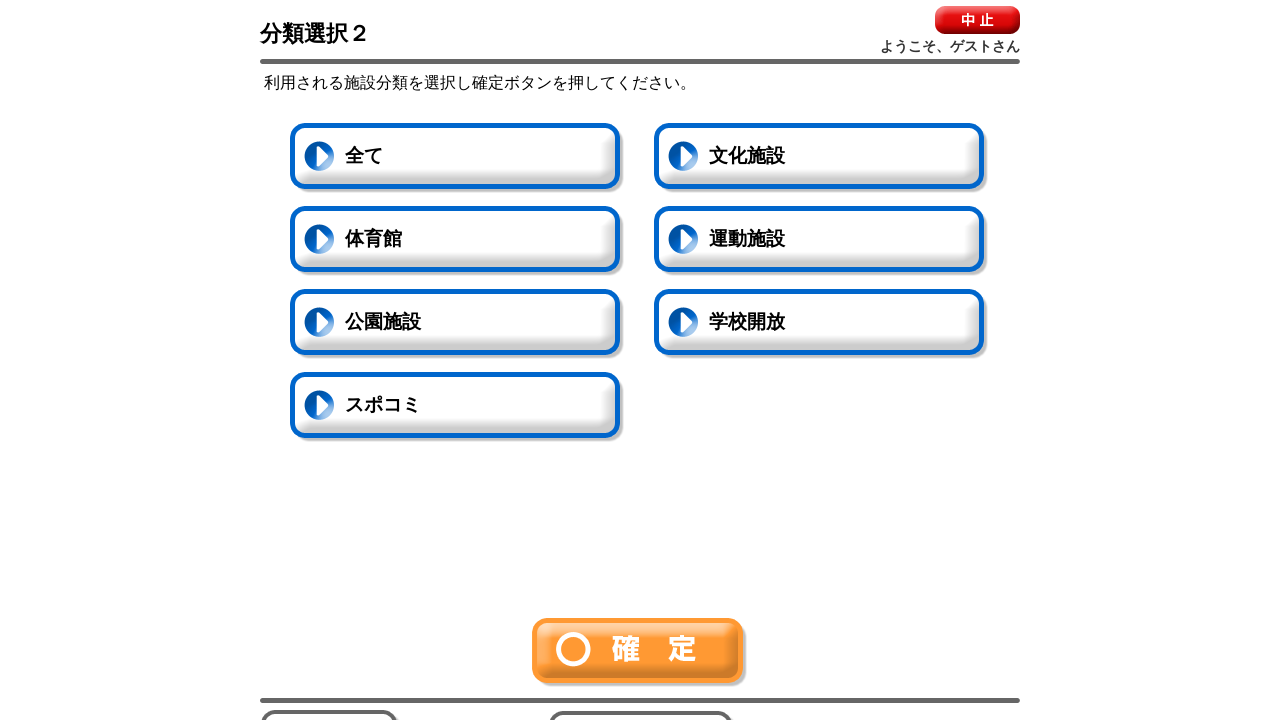

Clicked 'Sports Facility' button at (821, 241) on #button2
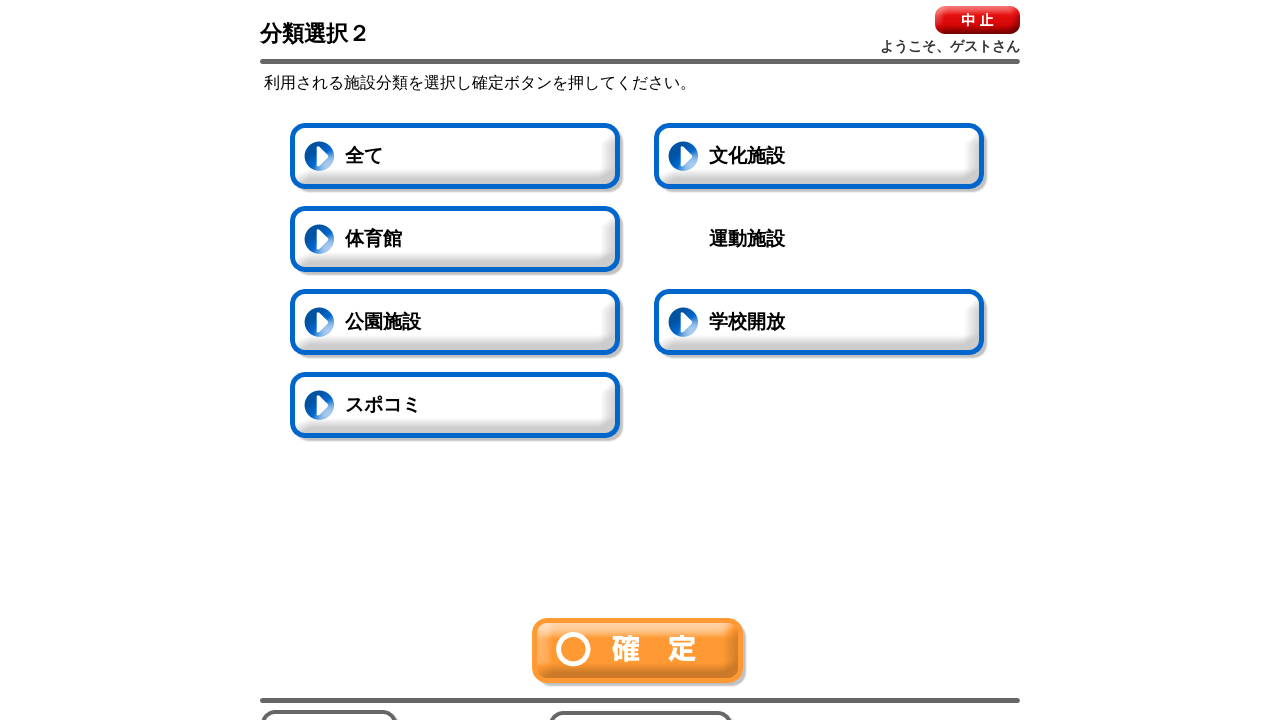

Sports Facility option activated
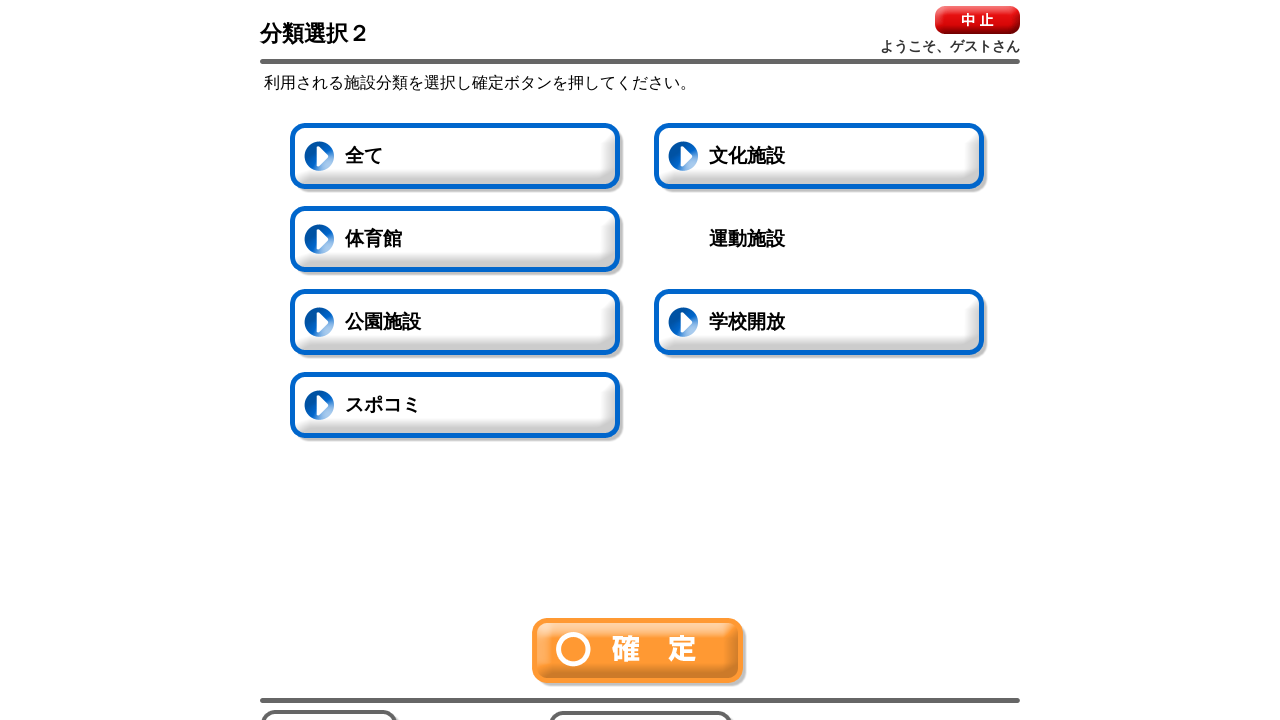

Clicked 'Confirm' button to proceed to facility type selection at (640, 652) on img[src*='btn-ok.gif']
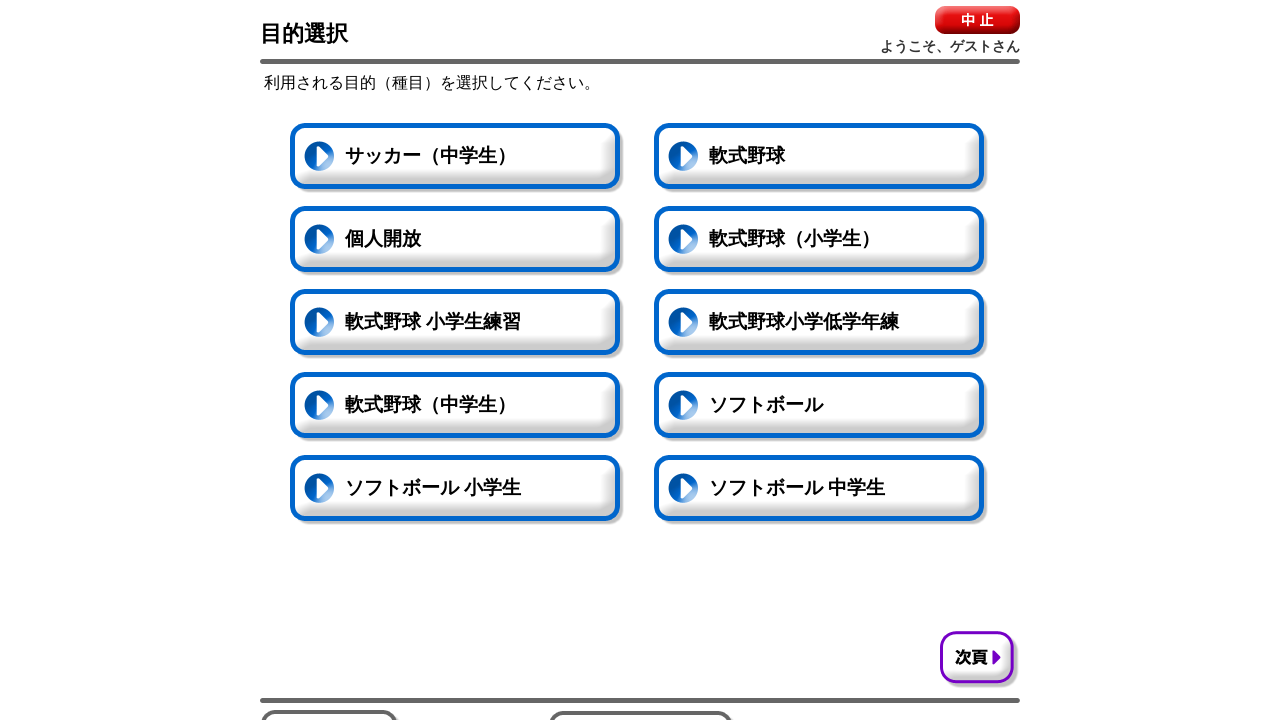

Facility type selection page loaded
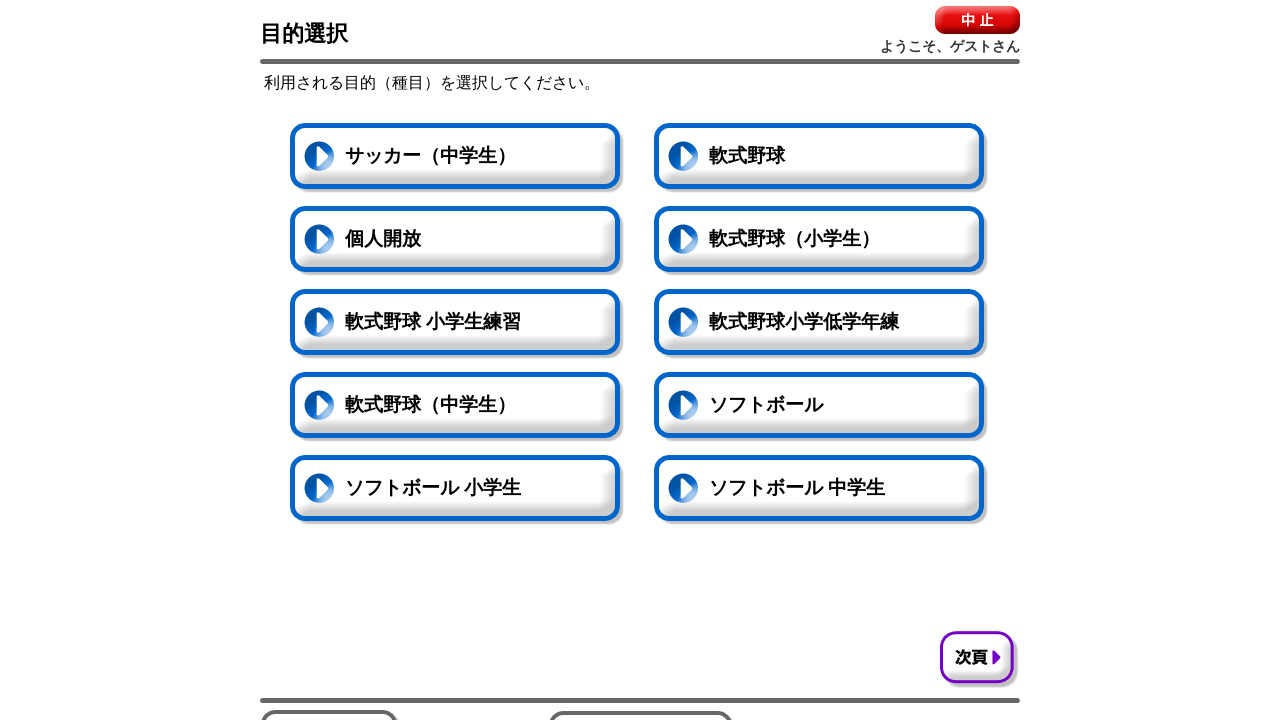

Clicked 'Next Page' button at (980, 660) on #nextButton
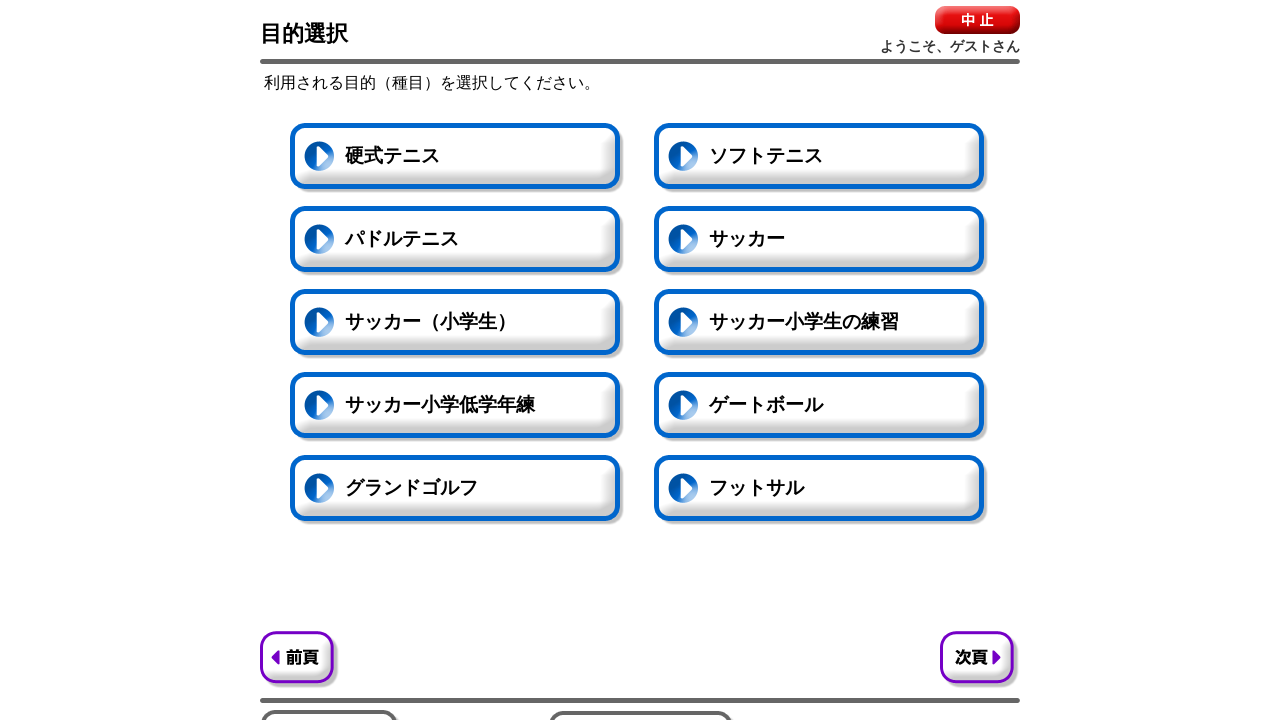

Hard Tennis option became available
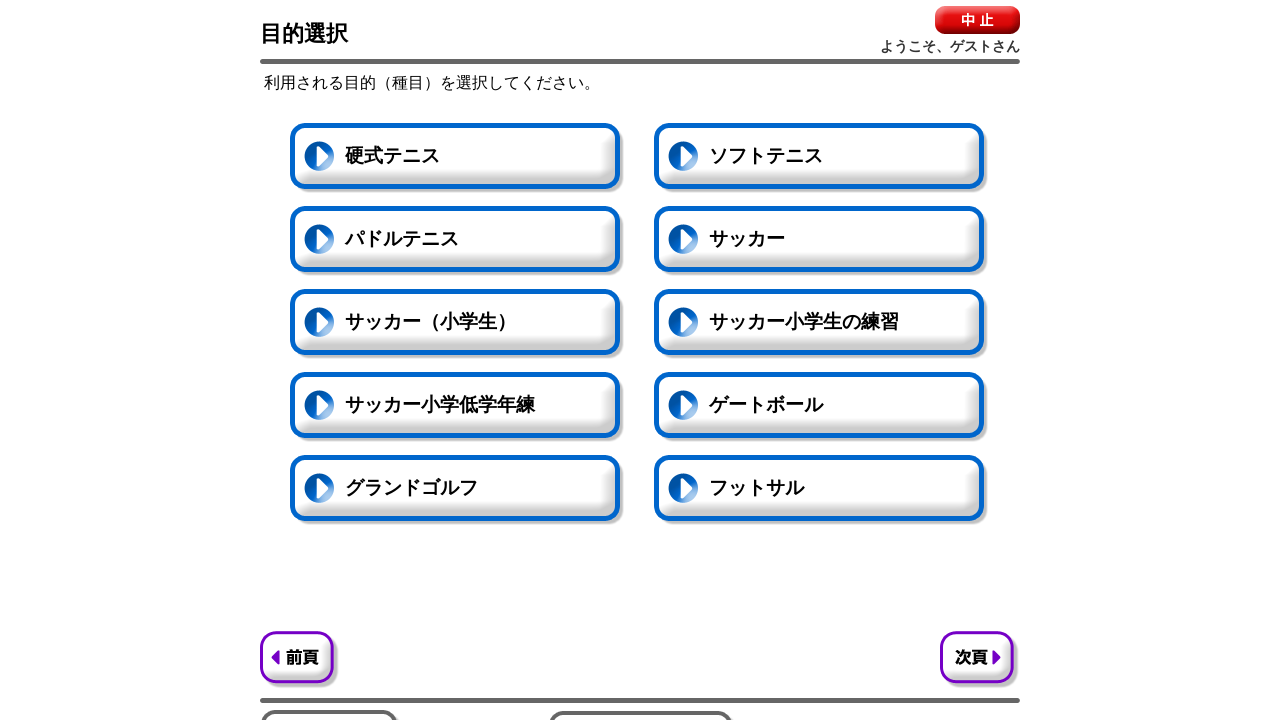

Clicked 'Hard Tennis' link at (457, 158) on a:has-text('硬式テニス')
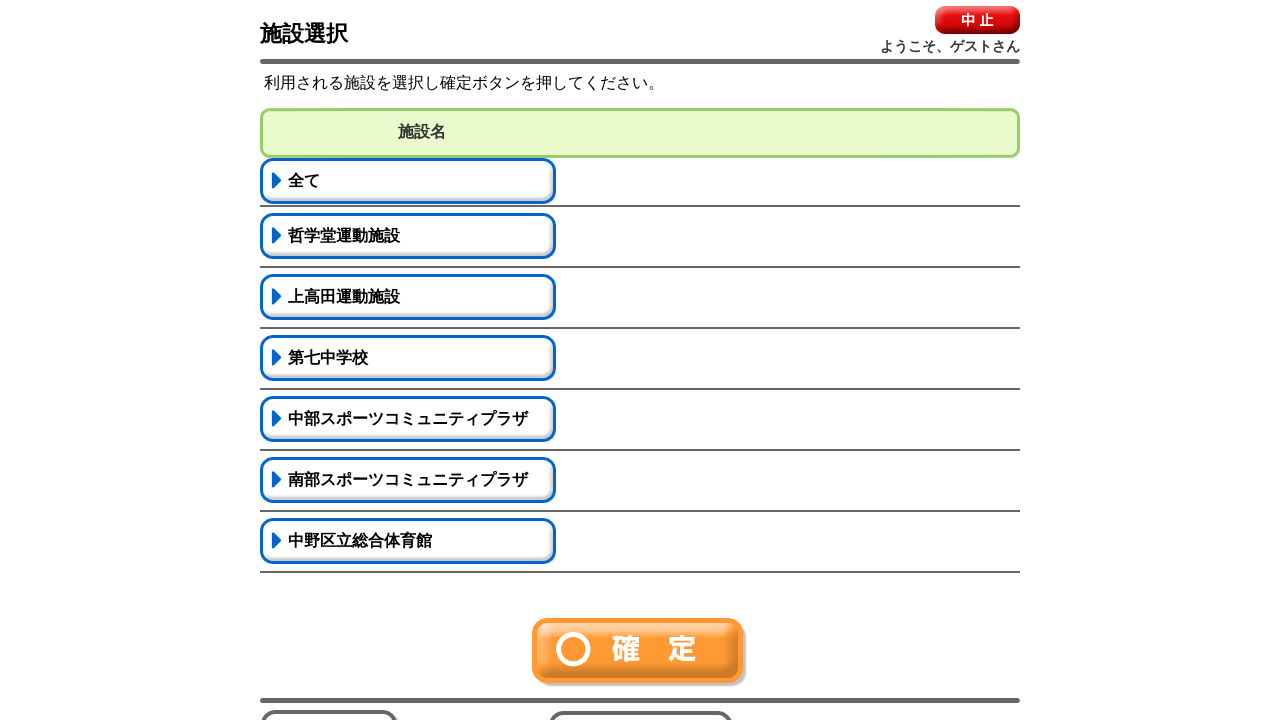

Facility location selection panel loaded
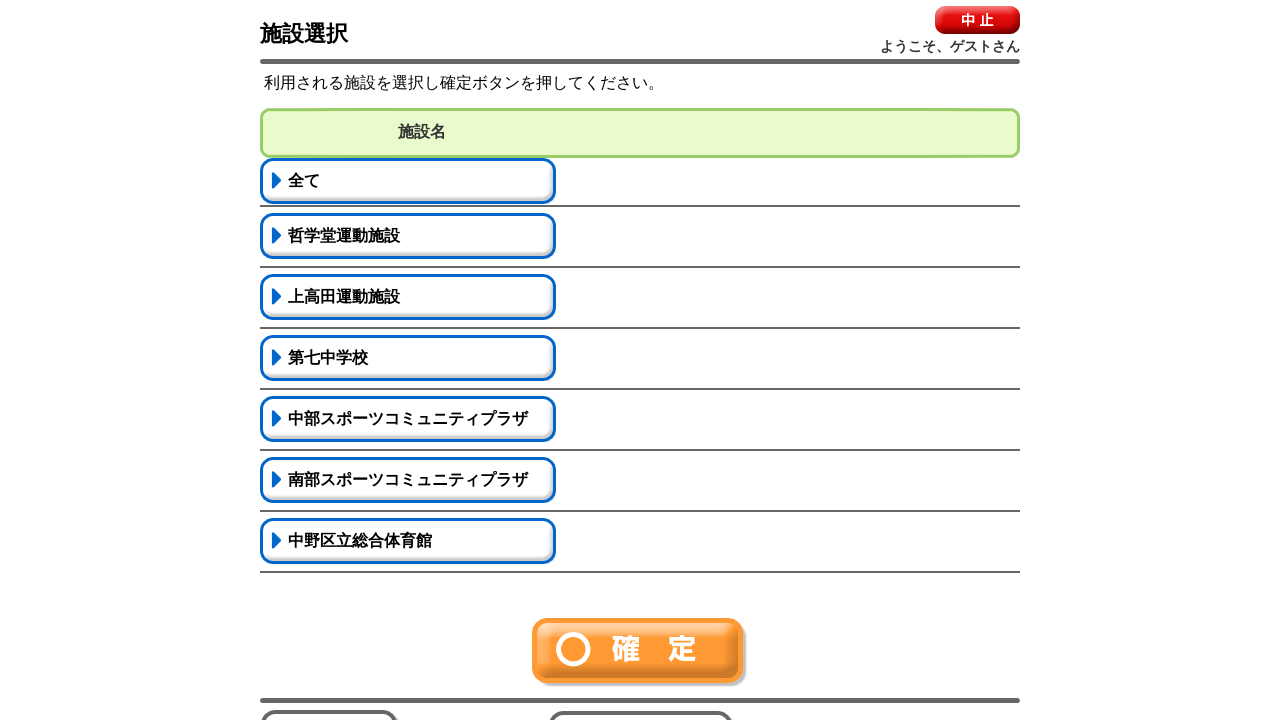

Clicked 'Kamitakada Sports Facility' location at (422, 297) on #id1
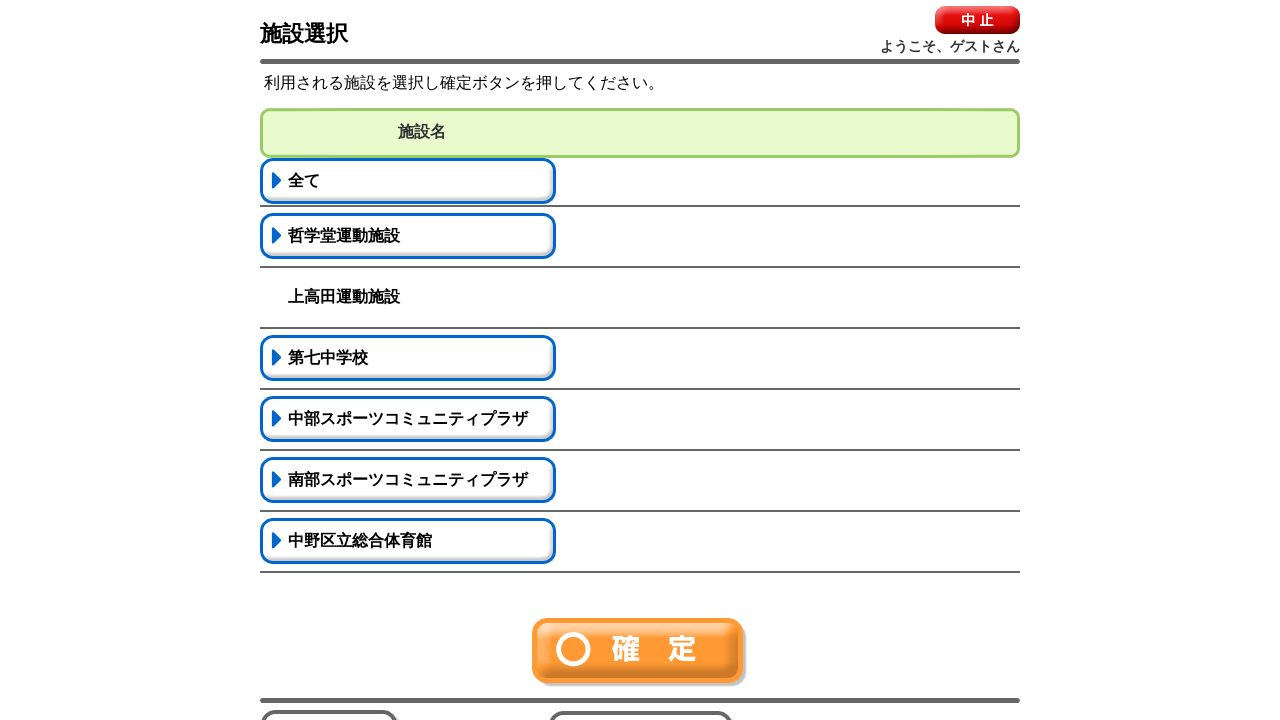

Kamitakada Sports Facility location selected
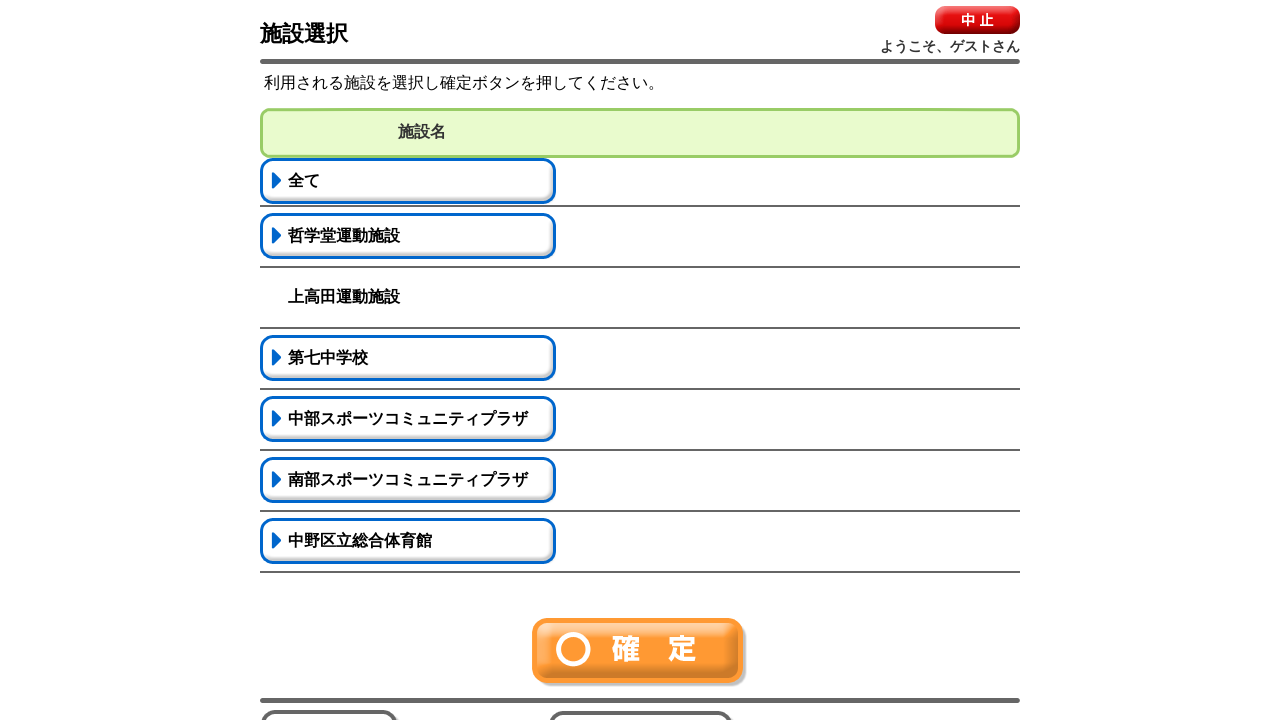

Clicked 'Confirm' button to proceed to court selection at (640, 652) on #btnOk
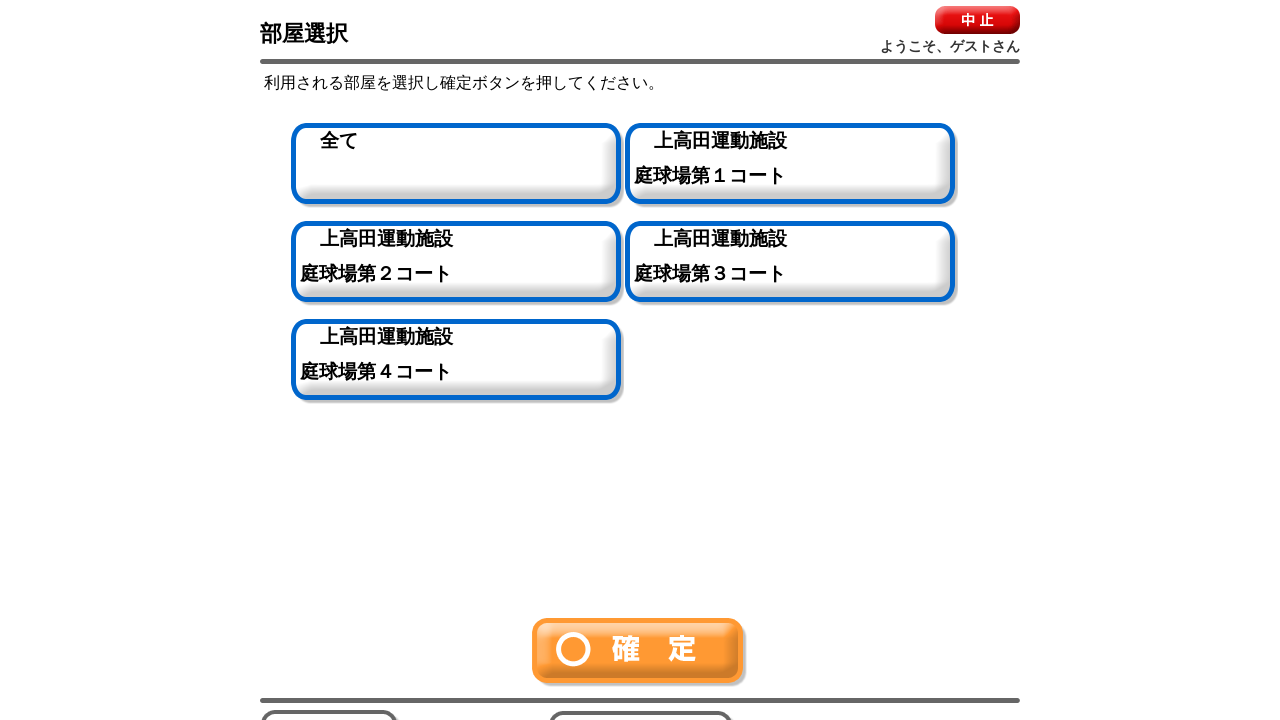

Court selection panel loaded
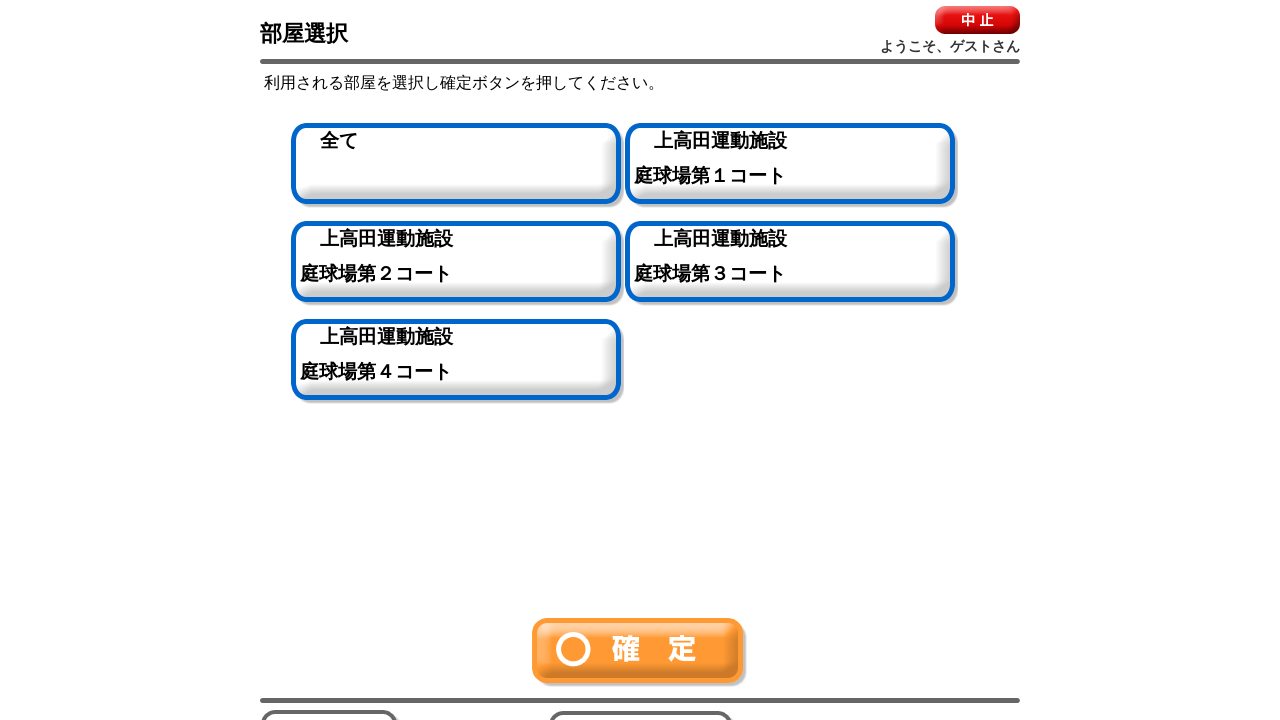

Clicked 'All' button to select all courts at (467, 165) on #allChecked
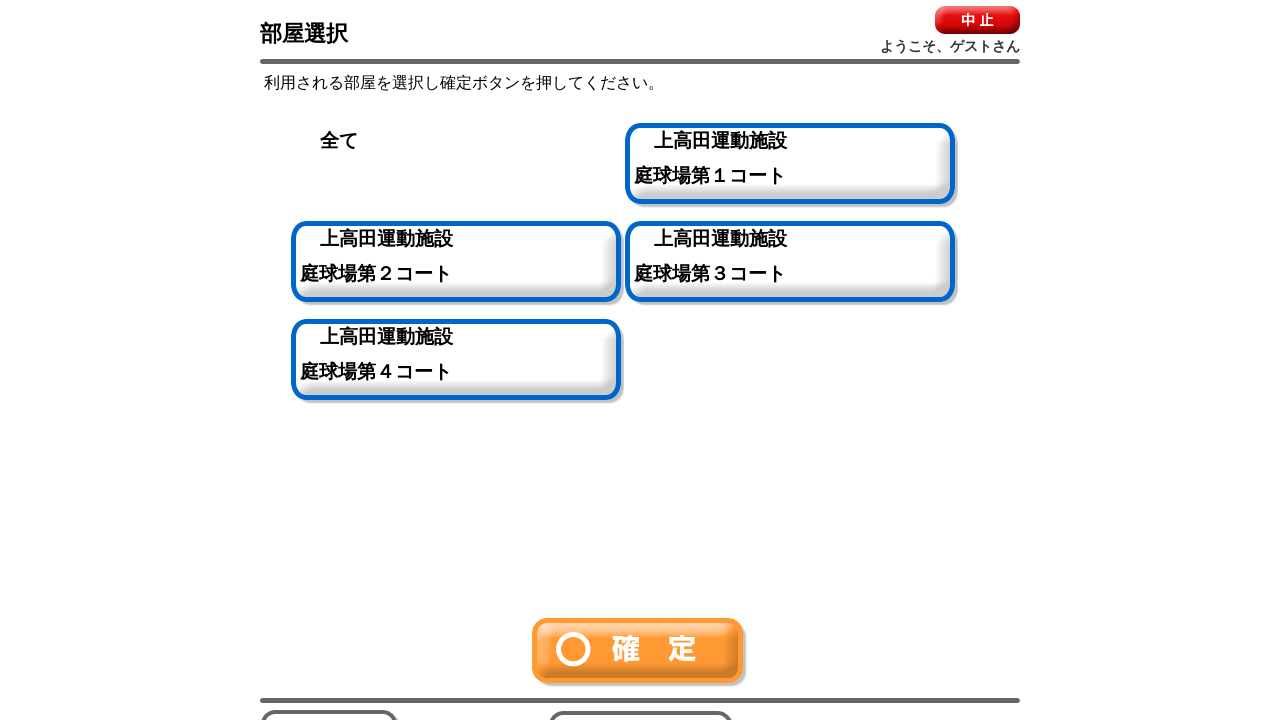

All courts selected
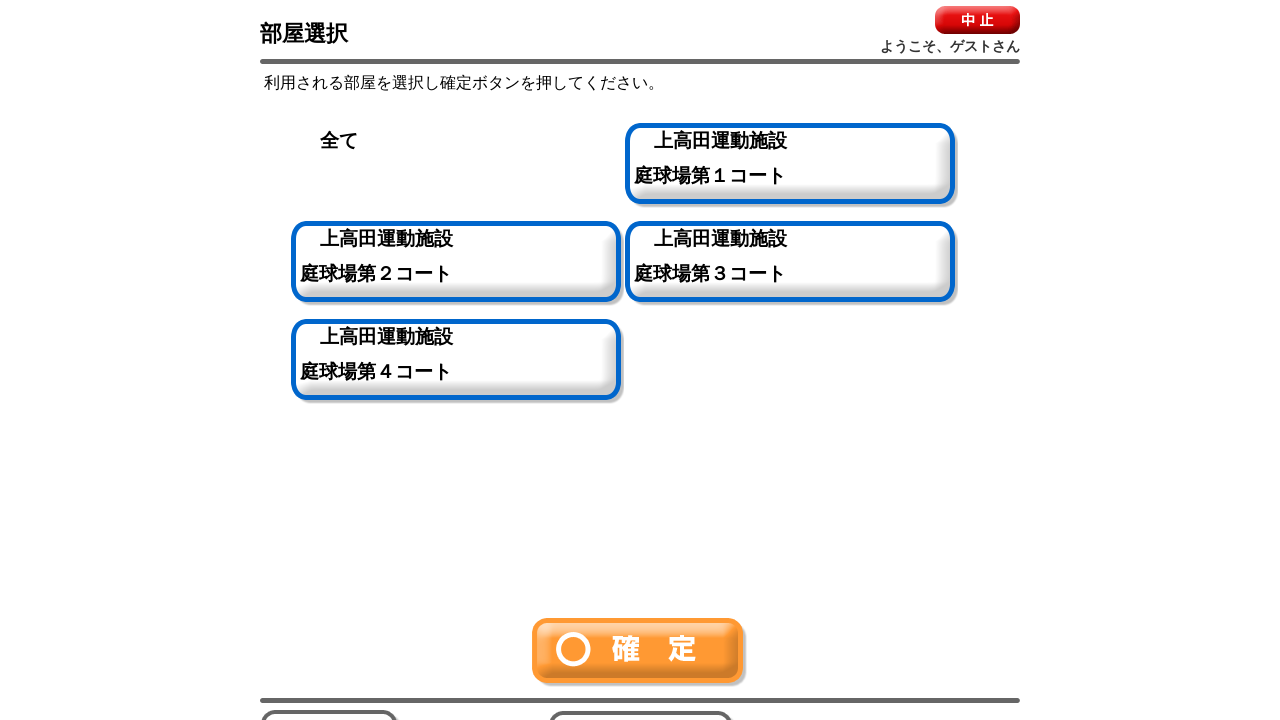

Clicked 'Confirm' button to proceed to calendar selection at (640, 652) on img[src*='btn-ok.gif']
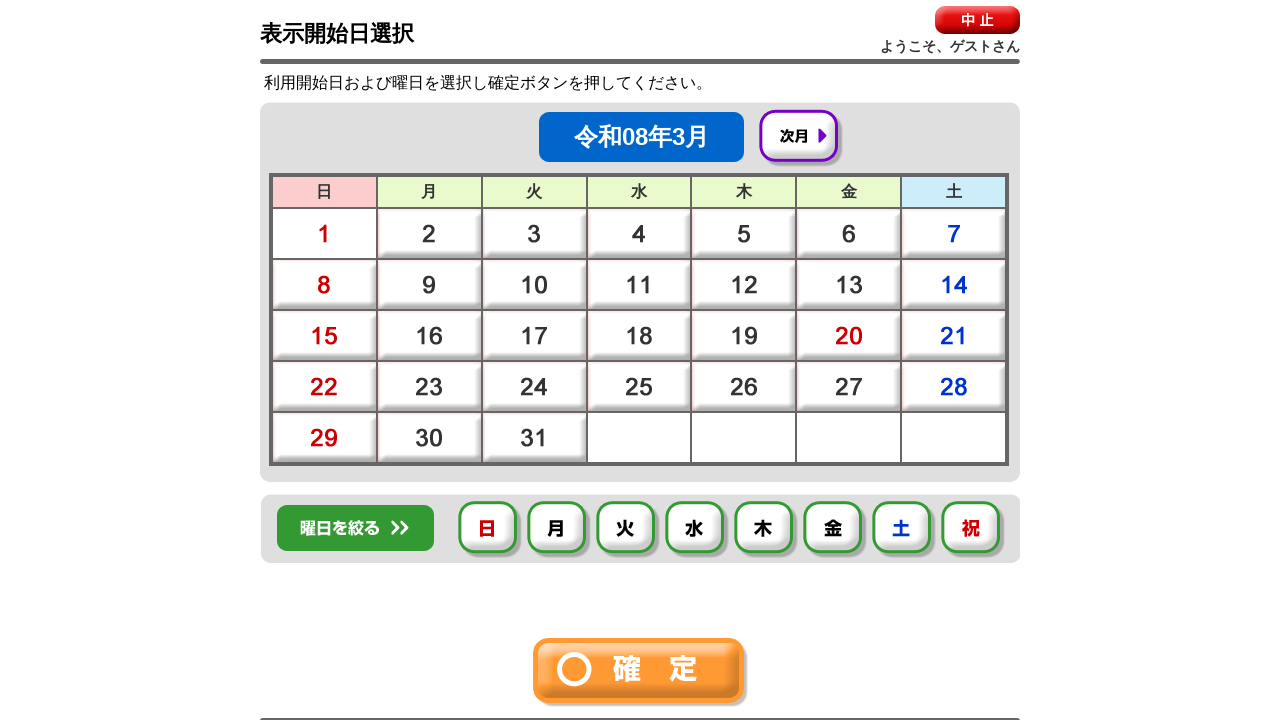

Calendar selection panel loaded
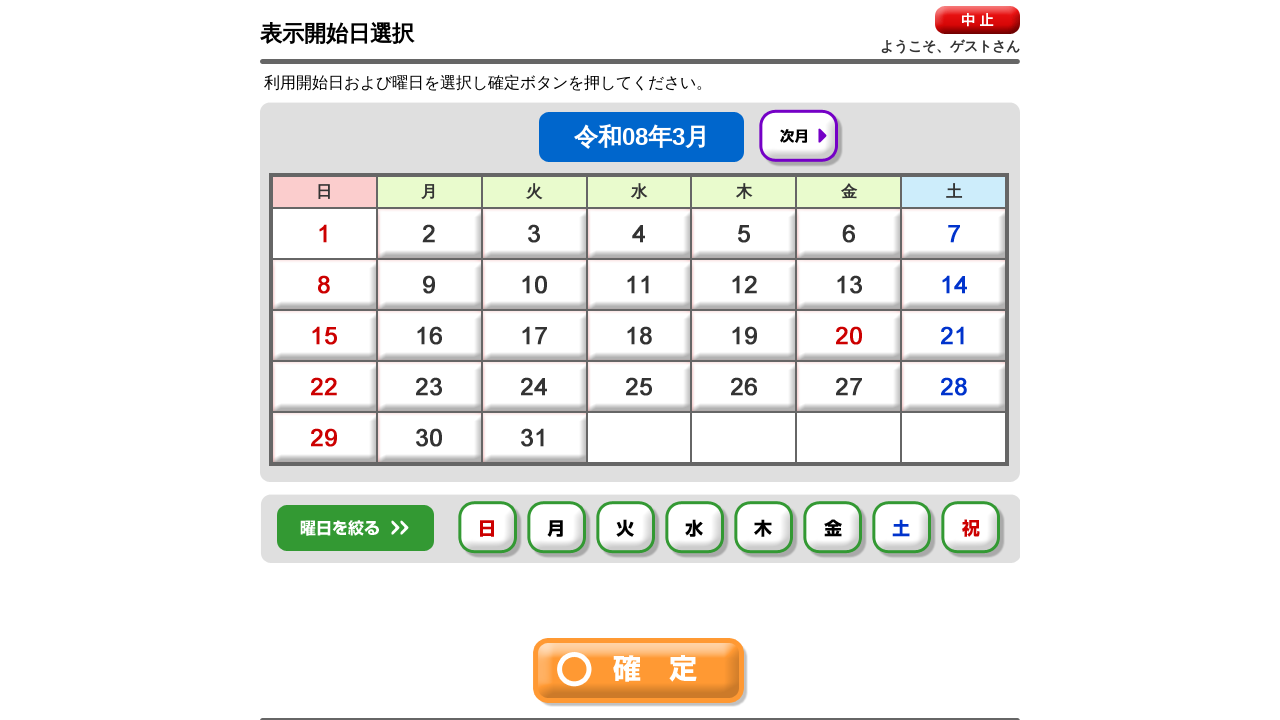

Clicked today's date (20260302) on calendar at (429, 233) on td[onclick*='dateClick'][onclick*='20260302']
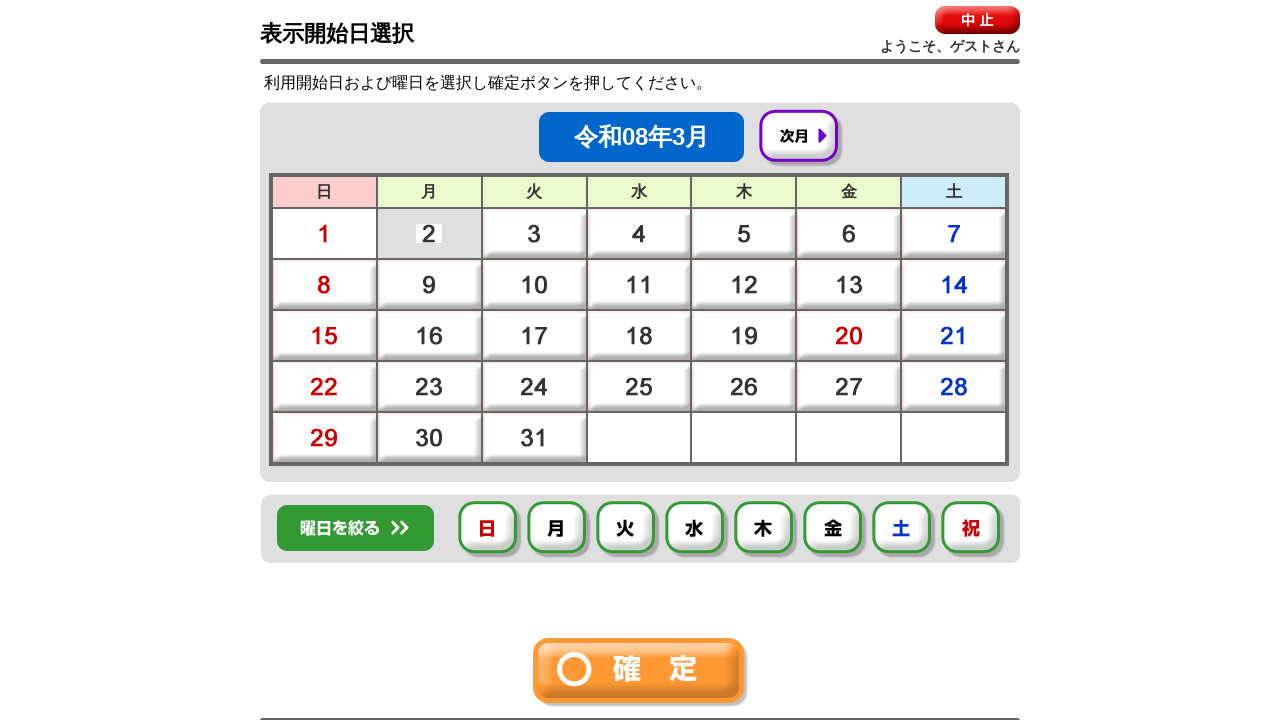

Today's date confirmed as selected
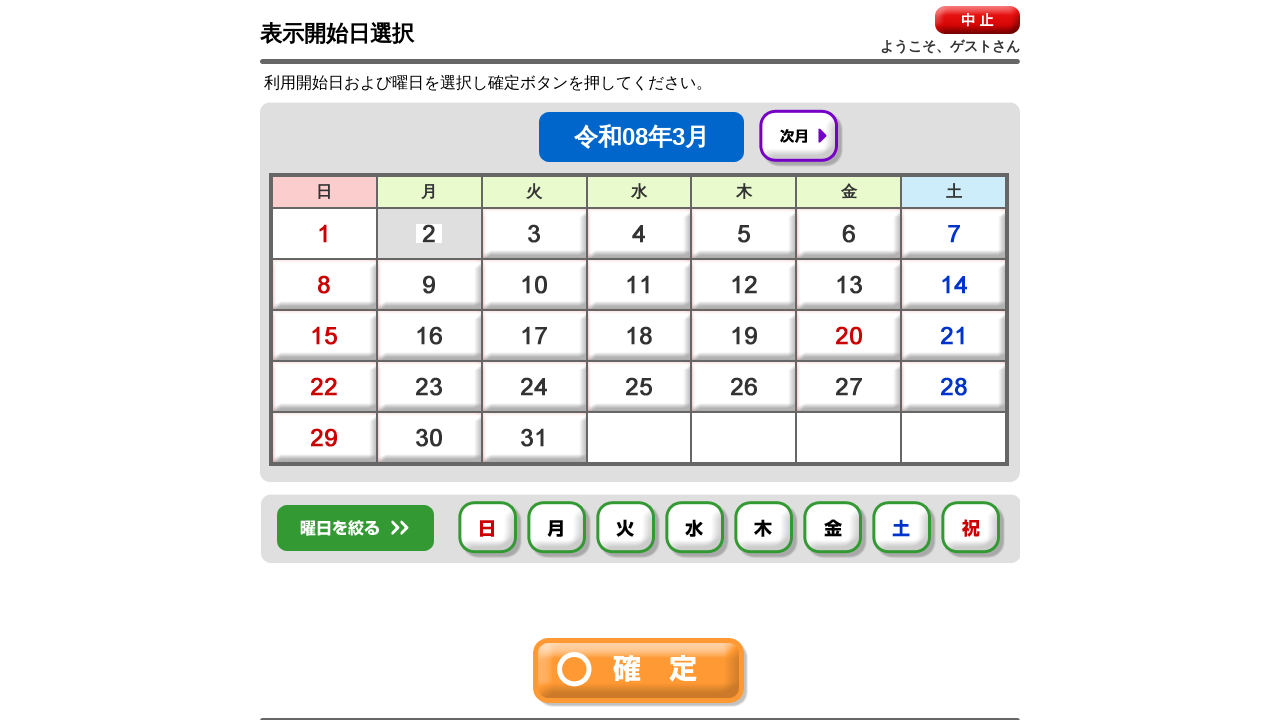

Clicked day-of-week button 0 at (490, 530) on #img0
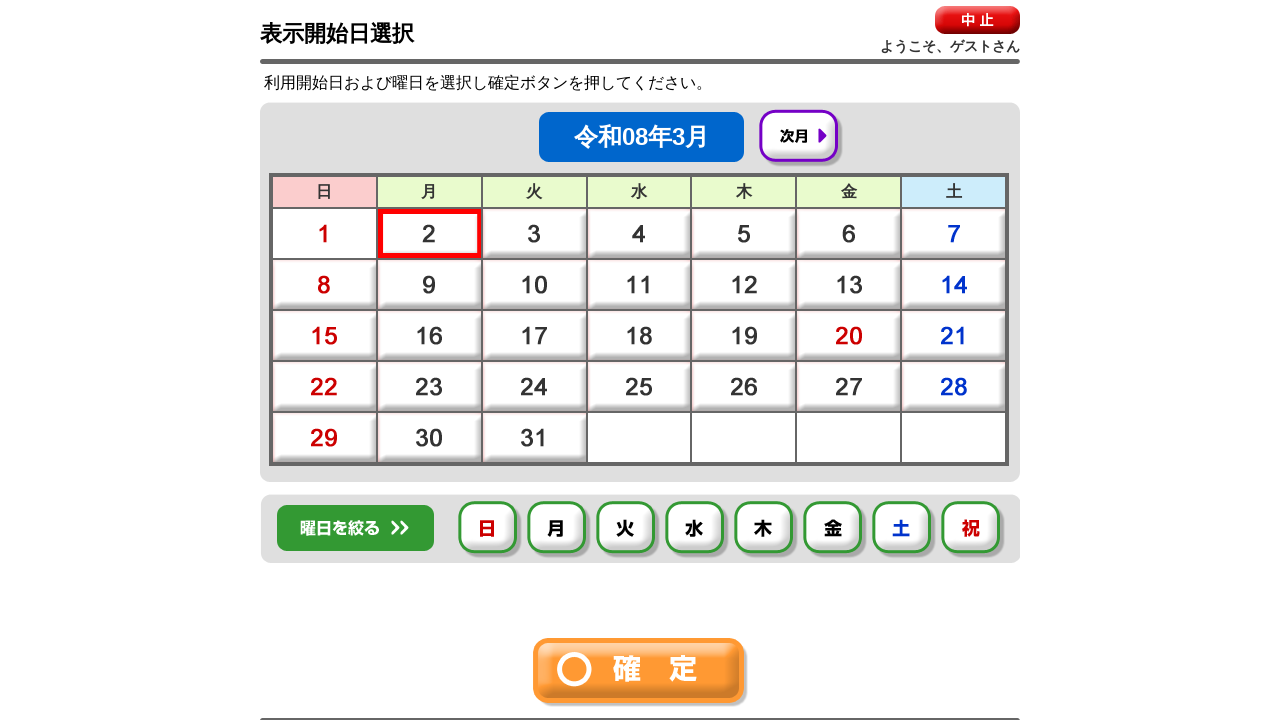

Waited 500ms after clicking day-of-week button 0
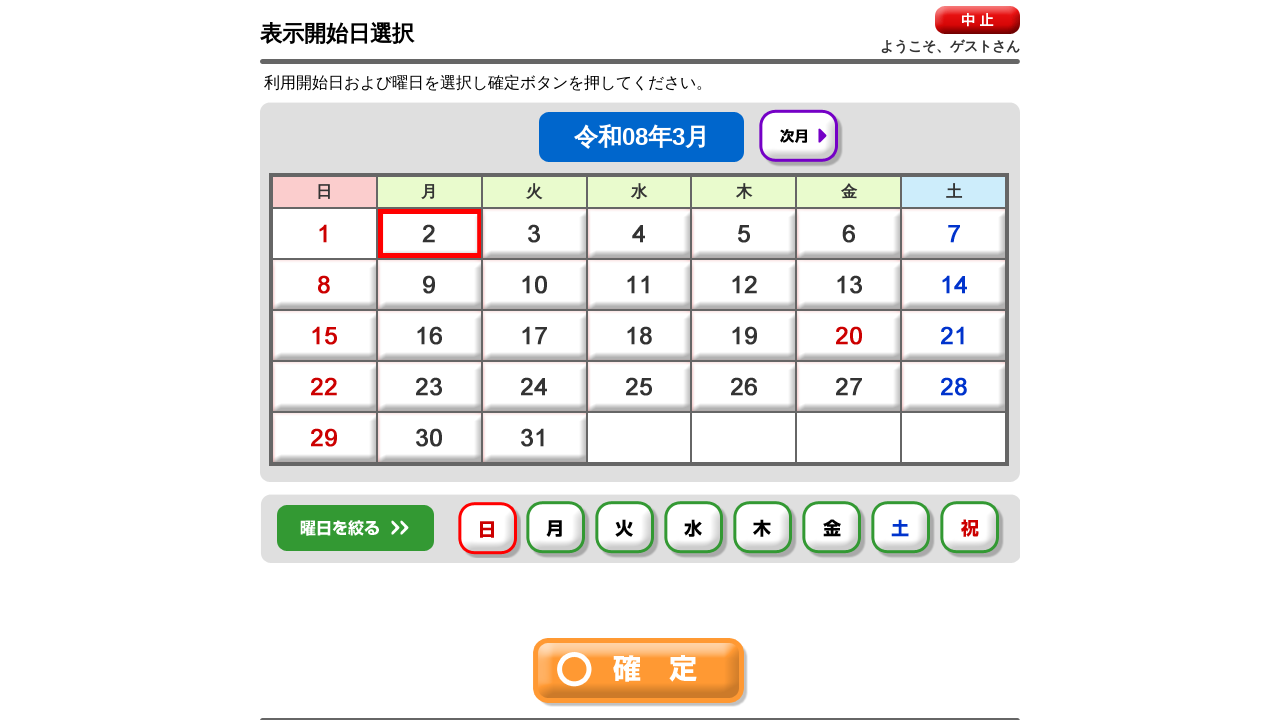

Clicked day-of-week button 1 at (558, 530) on #img1
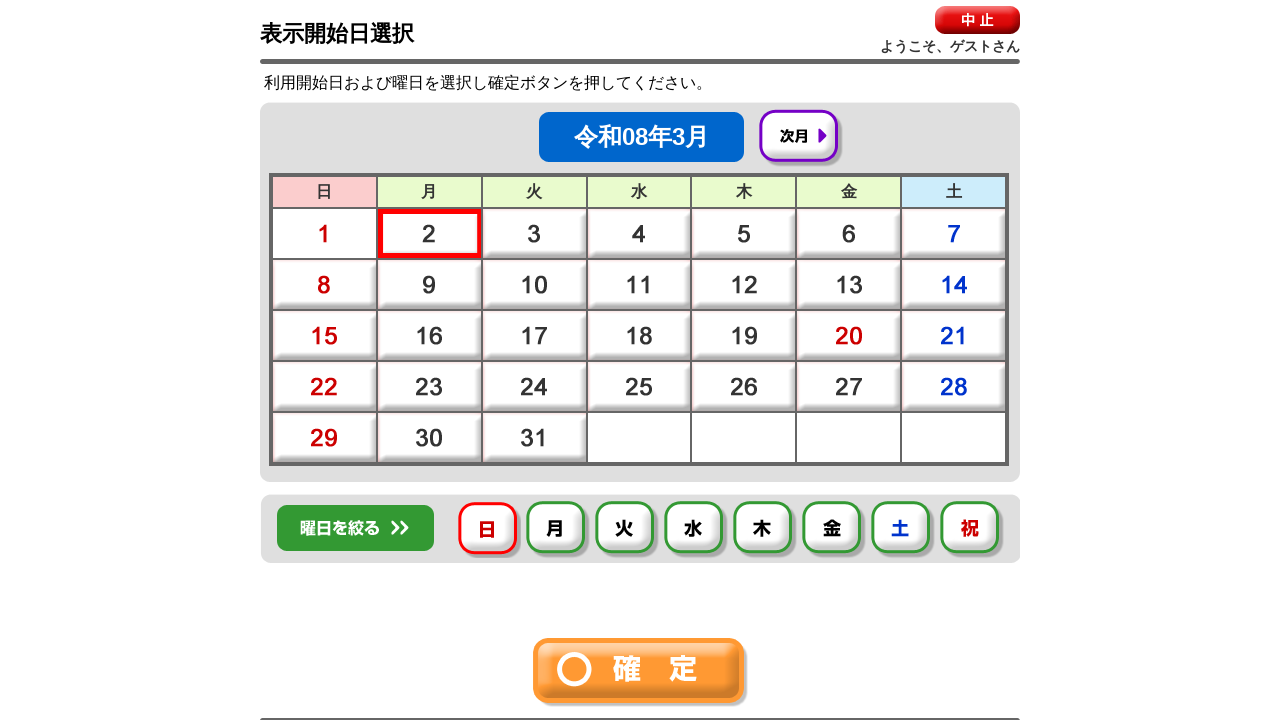

Waited 500ms after clicking day-of-week button 1
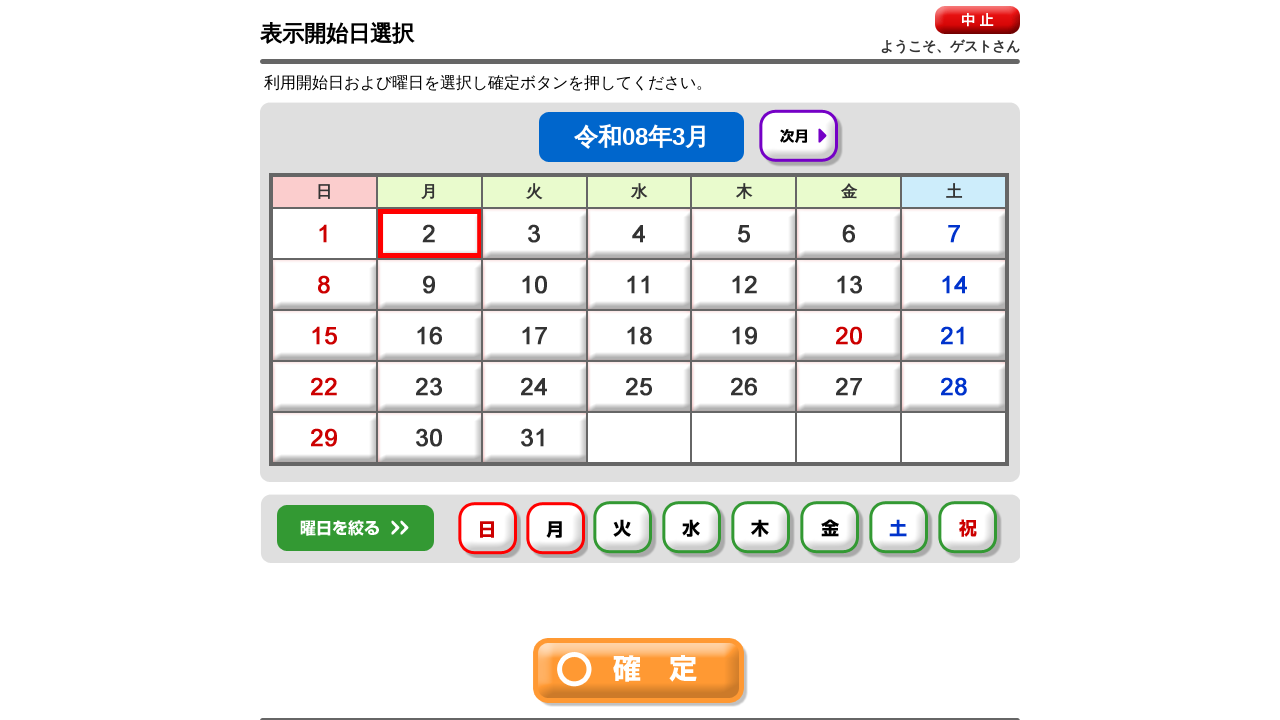

Clicked day-of-week button 2 at (625, 530) on #img2
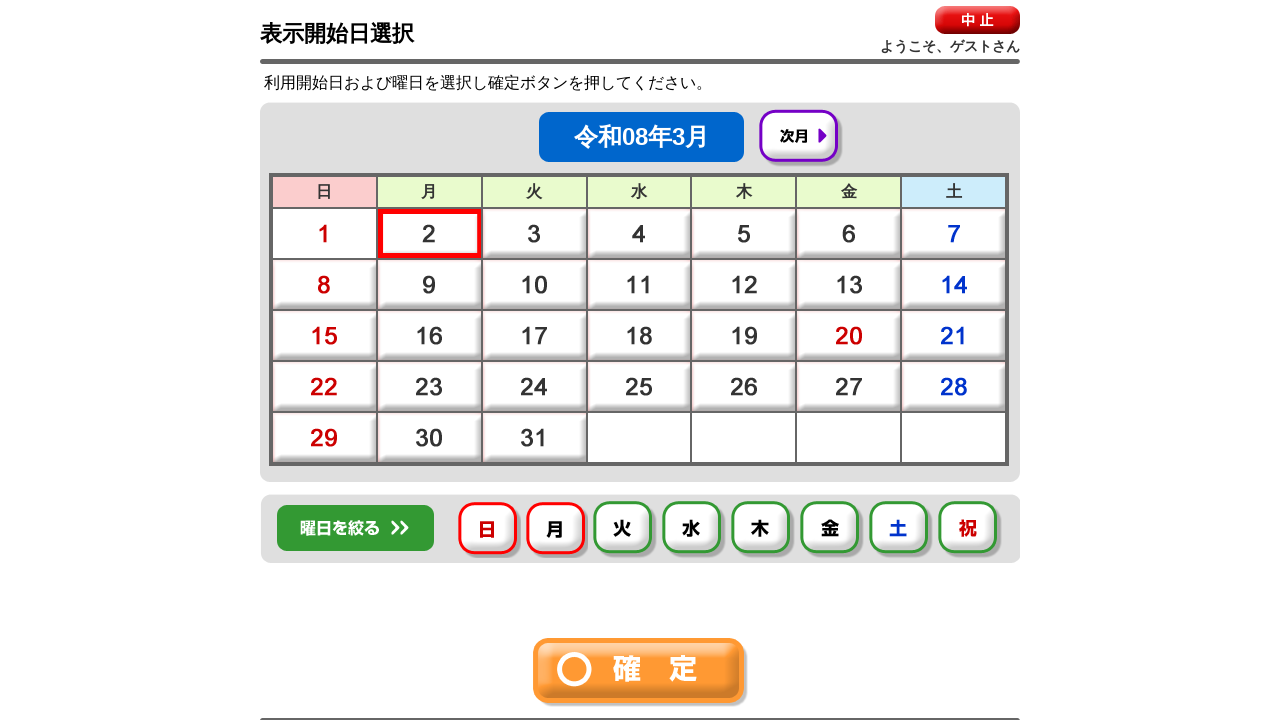

Waited 500ms after clicking day-of-week button 2
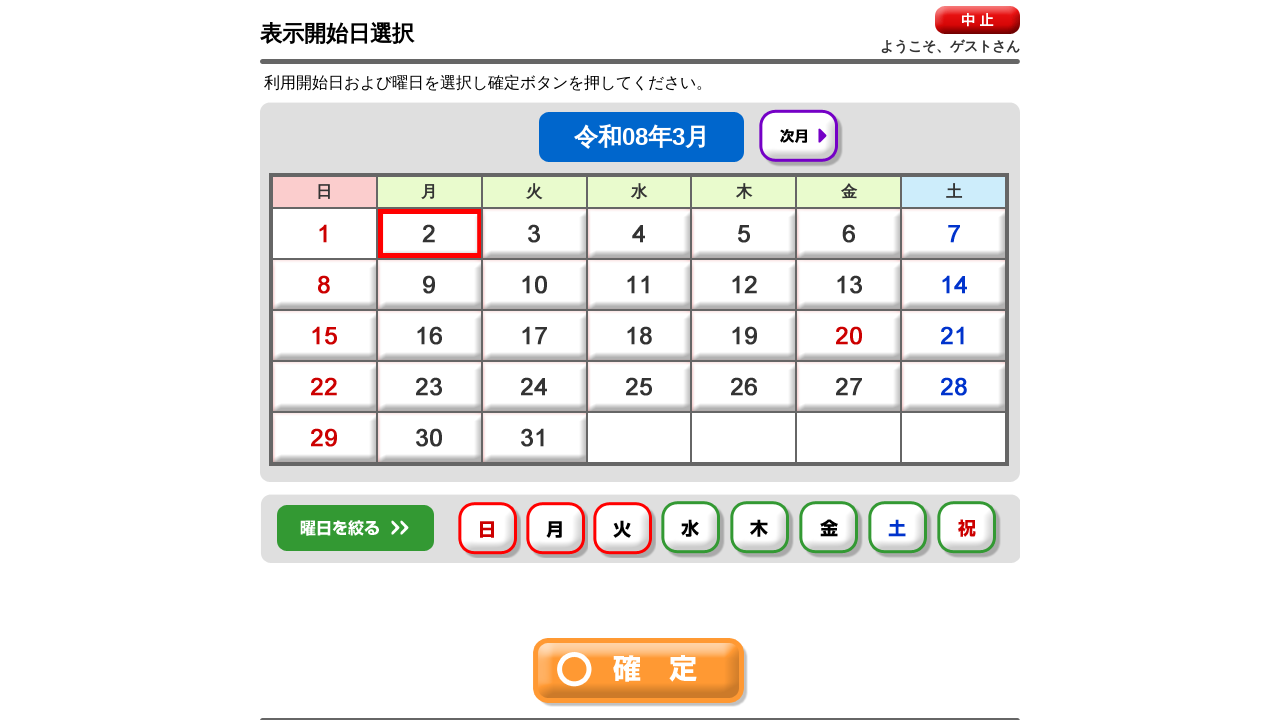

Clicked day-of-week button 3 at (693, 530) on #img3
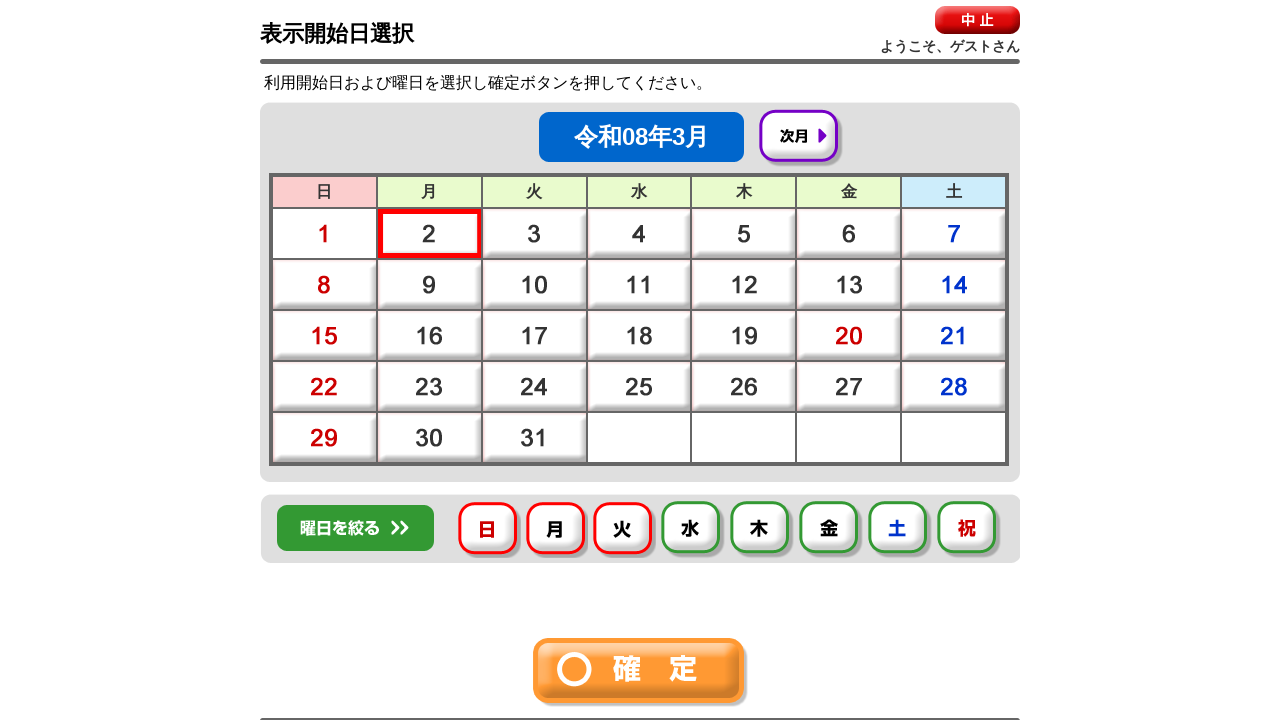

Waited 500ms after clicking day-of-week button 3
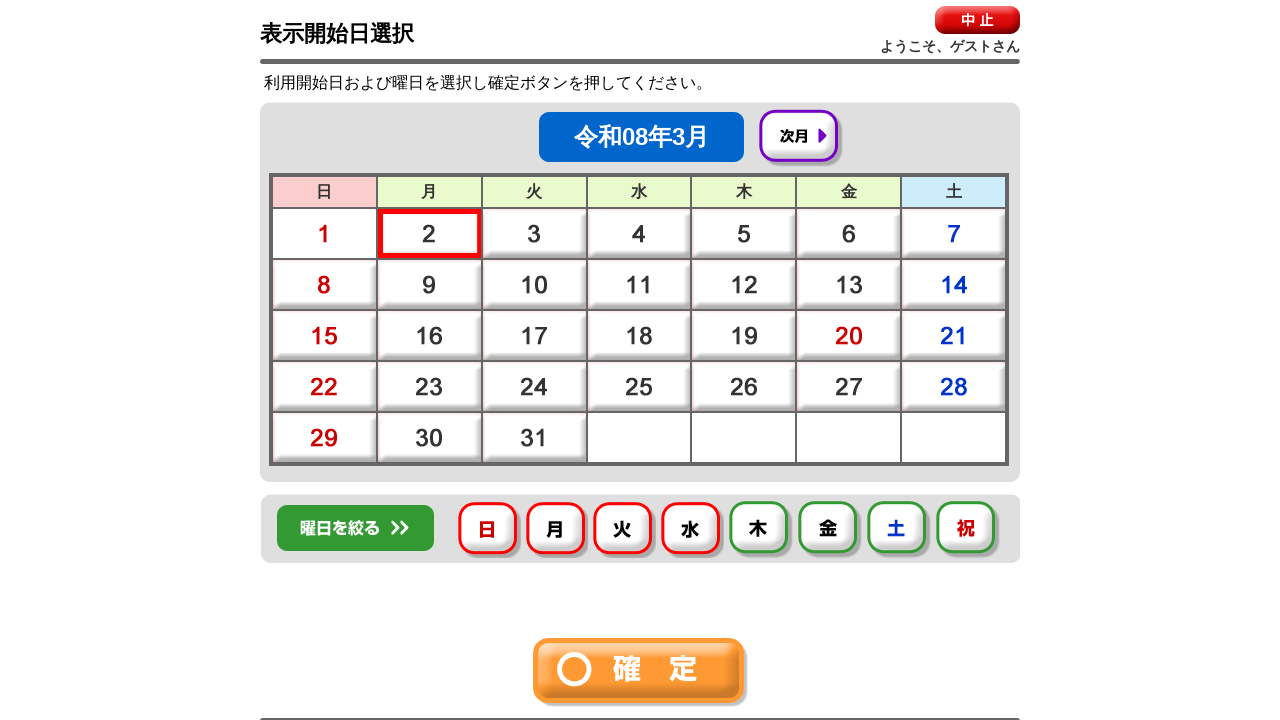

Clicked day-of-week button 4 at (761, 530) on #img4
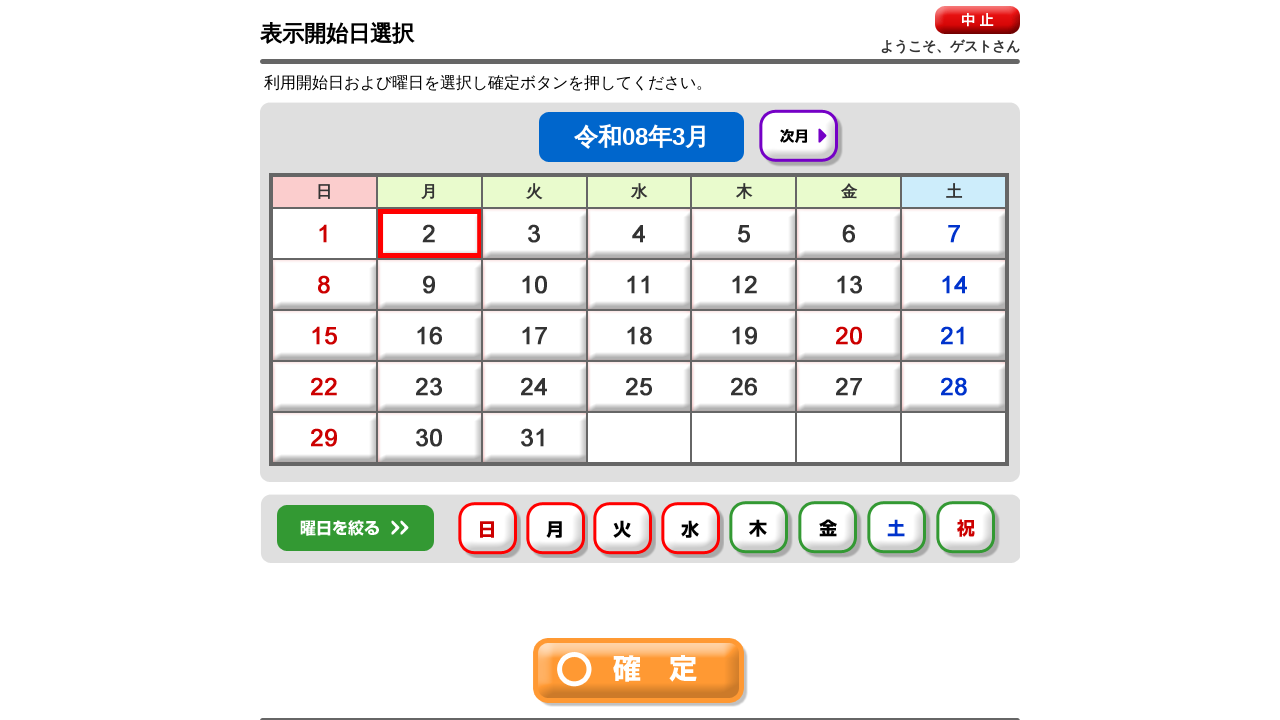

Waited 500ms after clicking day-of-week button 4
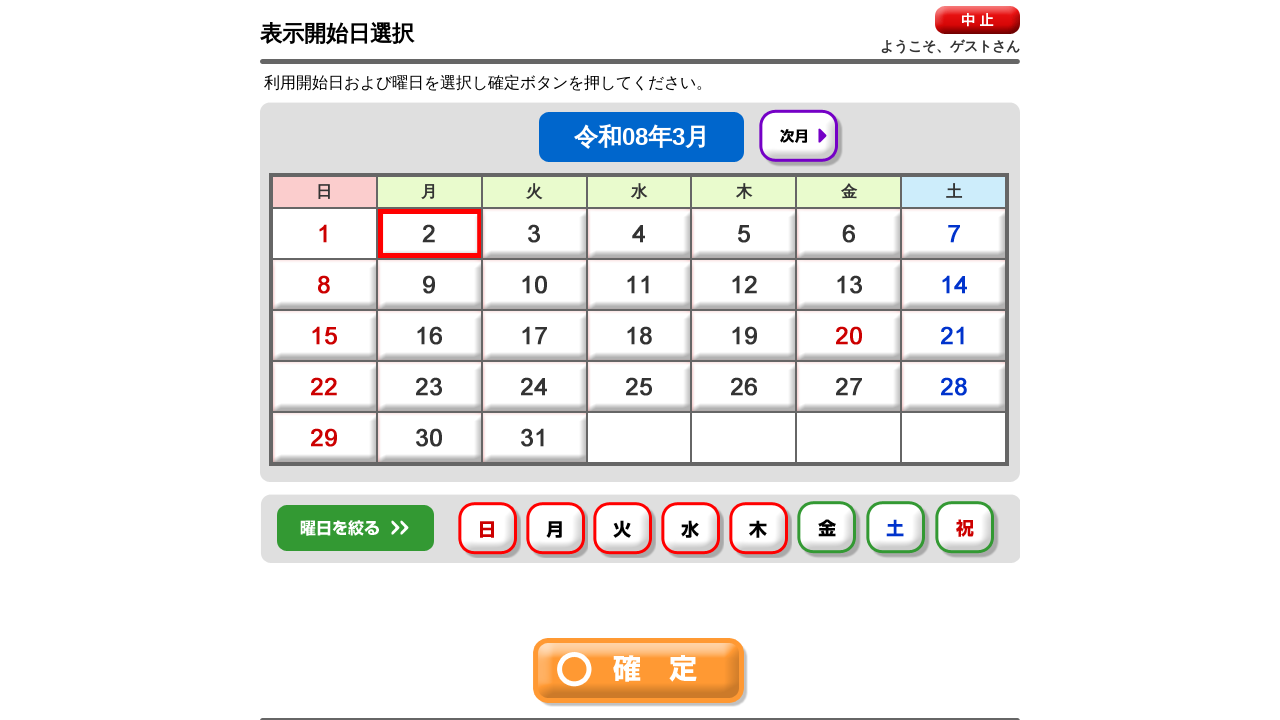

Clicked day-of-week button 5 at (829, 530) on #img5
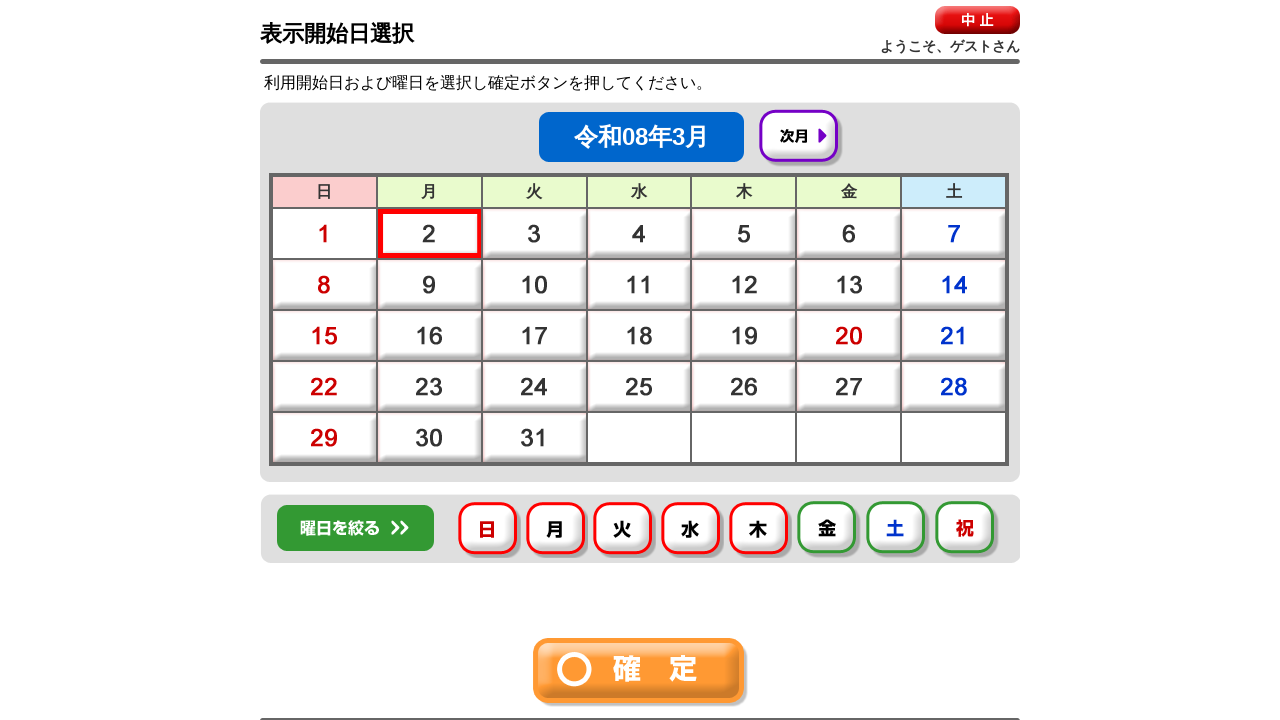

Waited 500ms after clicking day-of-week button 5
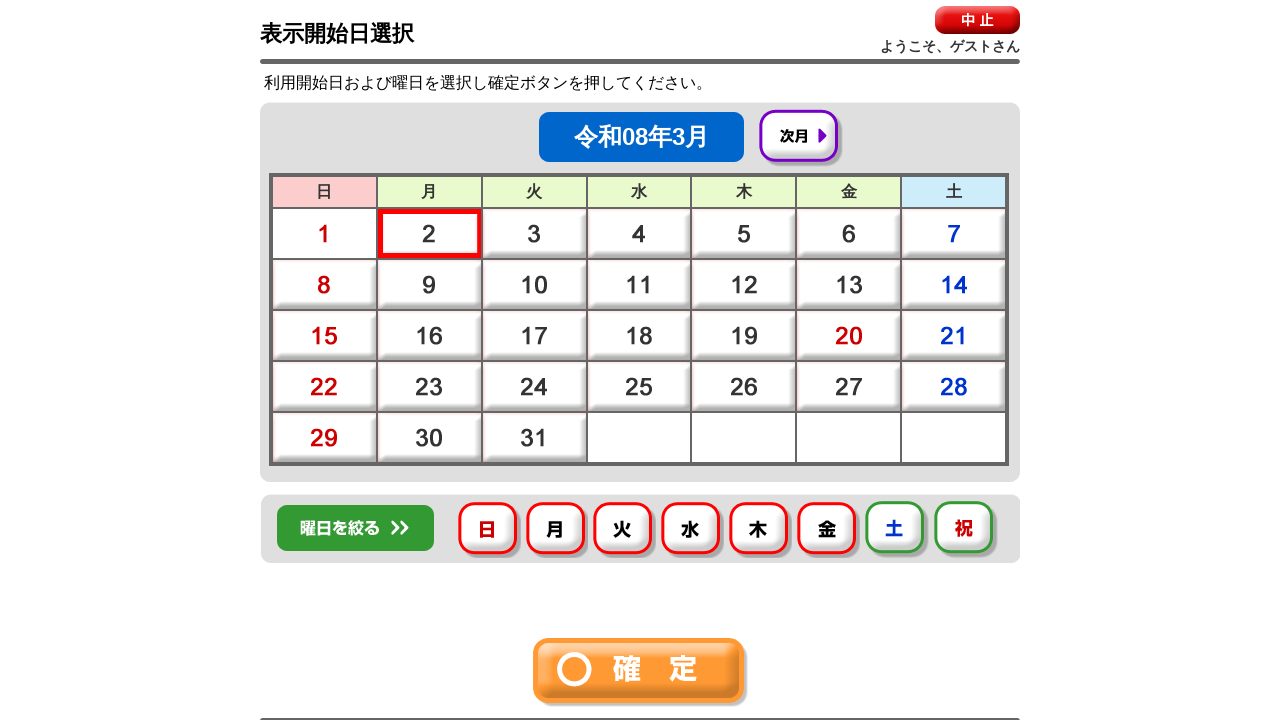

Clicked day-of-week button 6 at (897, 530) on #img6
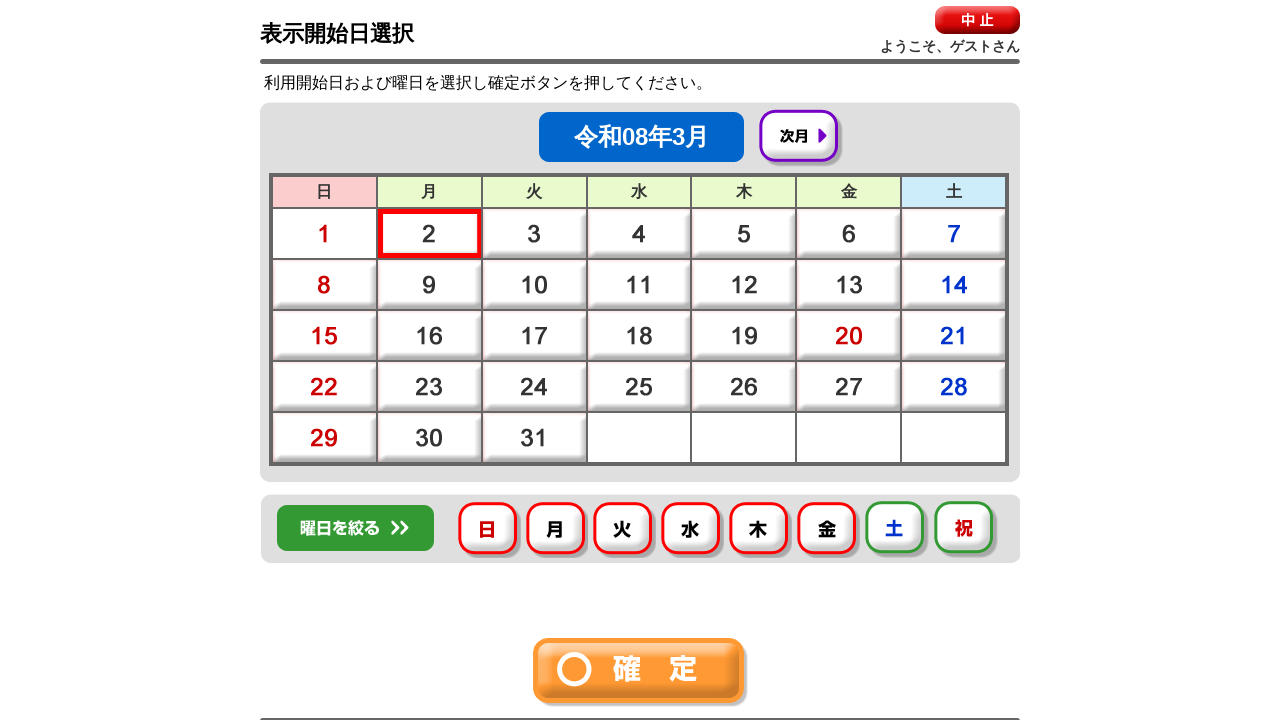

Waited 500ms after clicking day-of-week button 6
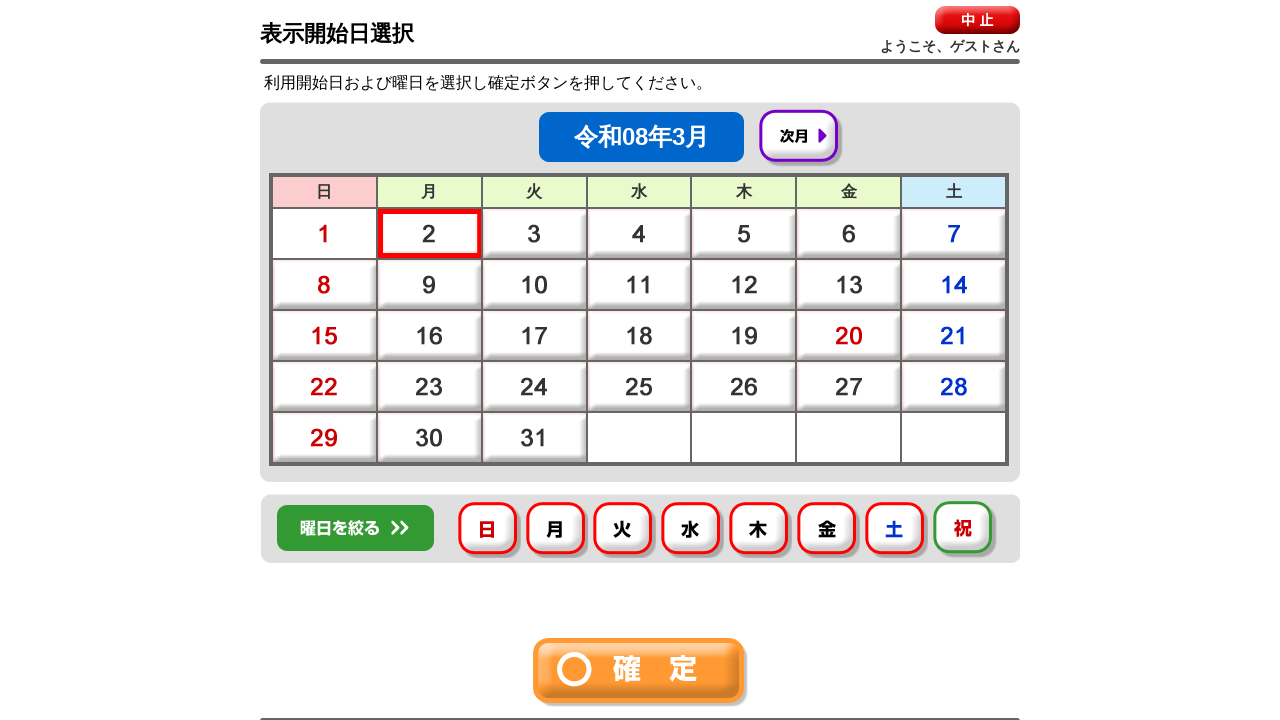

Clicked day-of-week button 7 at (965, 530) on #img7
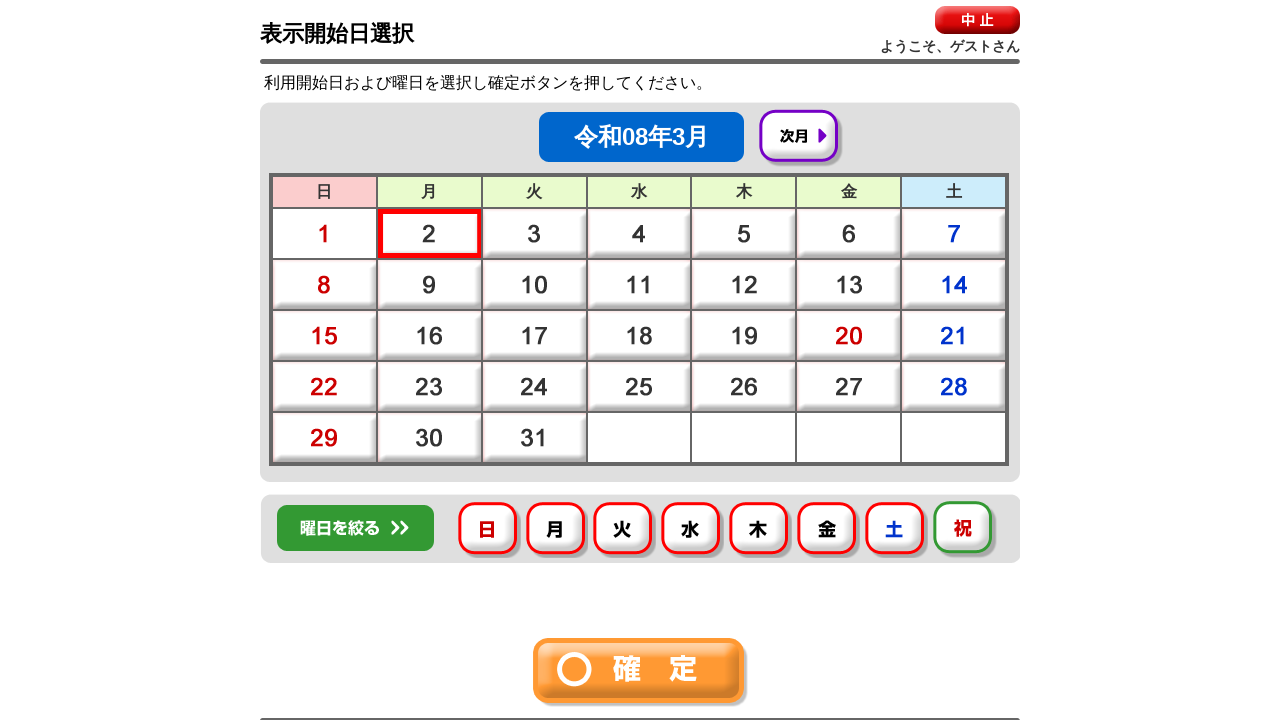

Waited 500ms after clicking day-of-week button 7
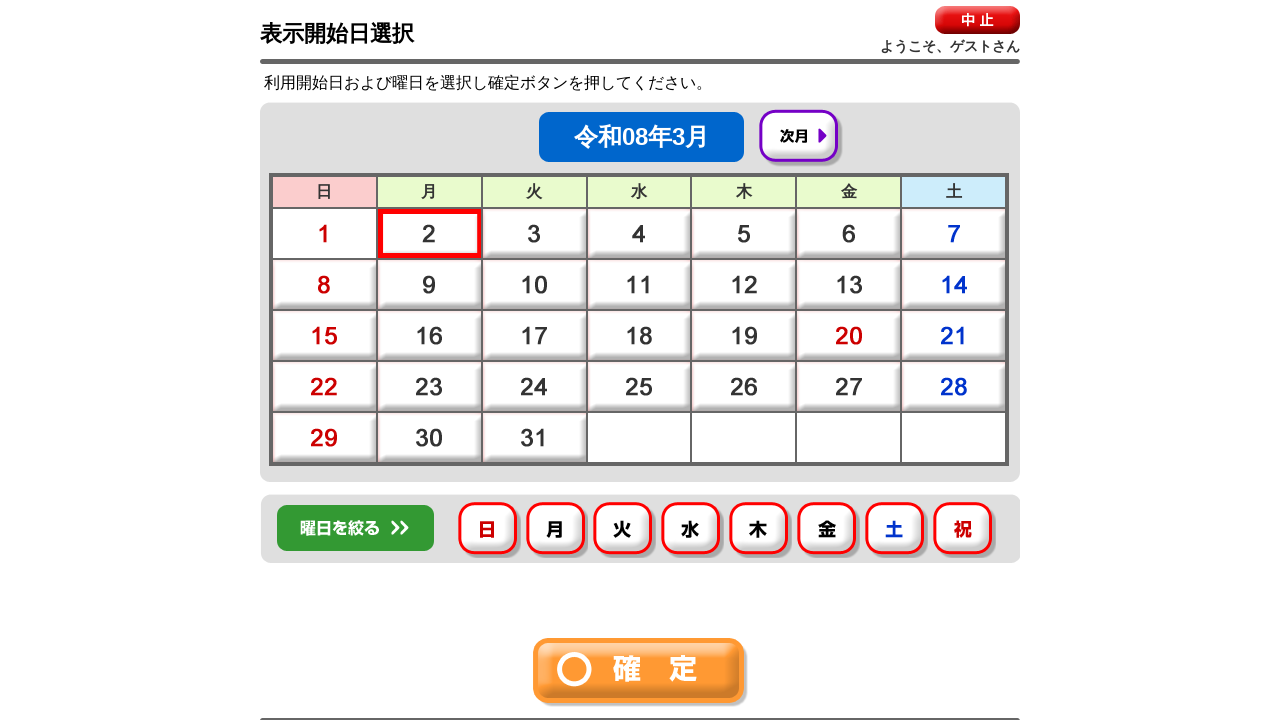

Clicked 'Confirm' button to view availability at (640, 672) on img[src*='btn-ok.gif']
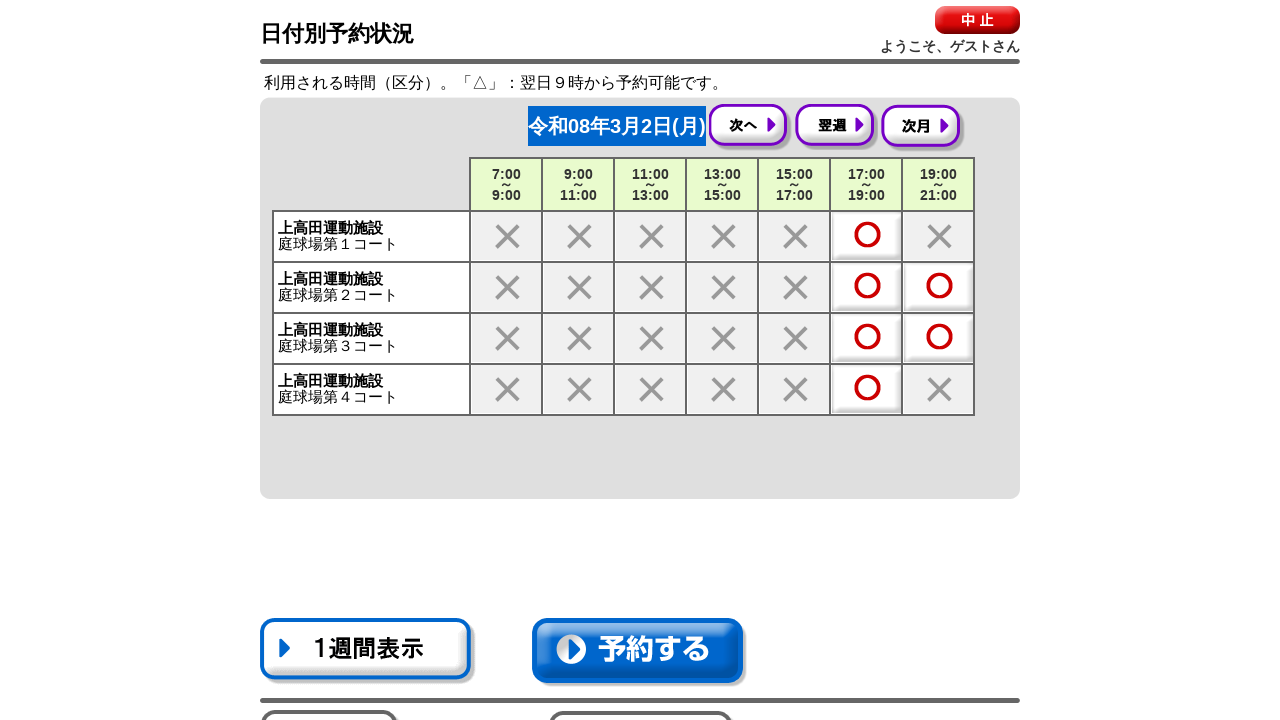

Availability view navigation loaded
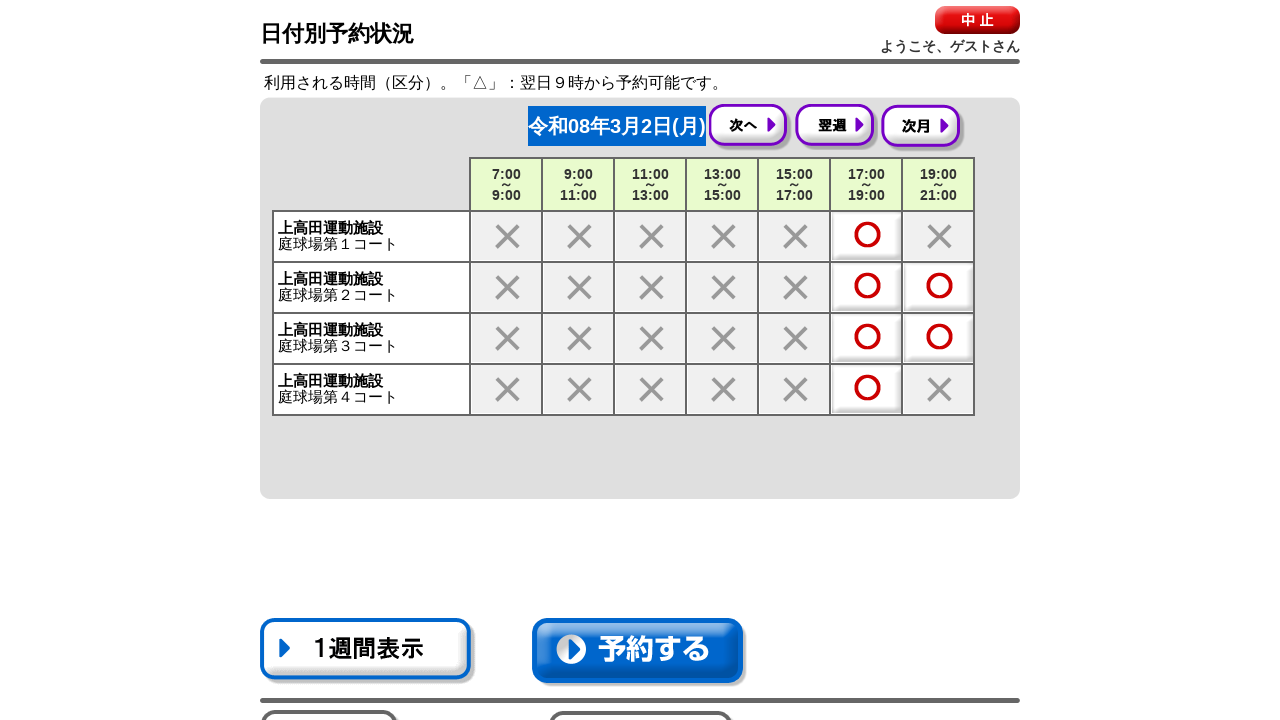

Availability table loaded with court reservation data
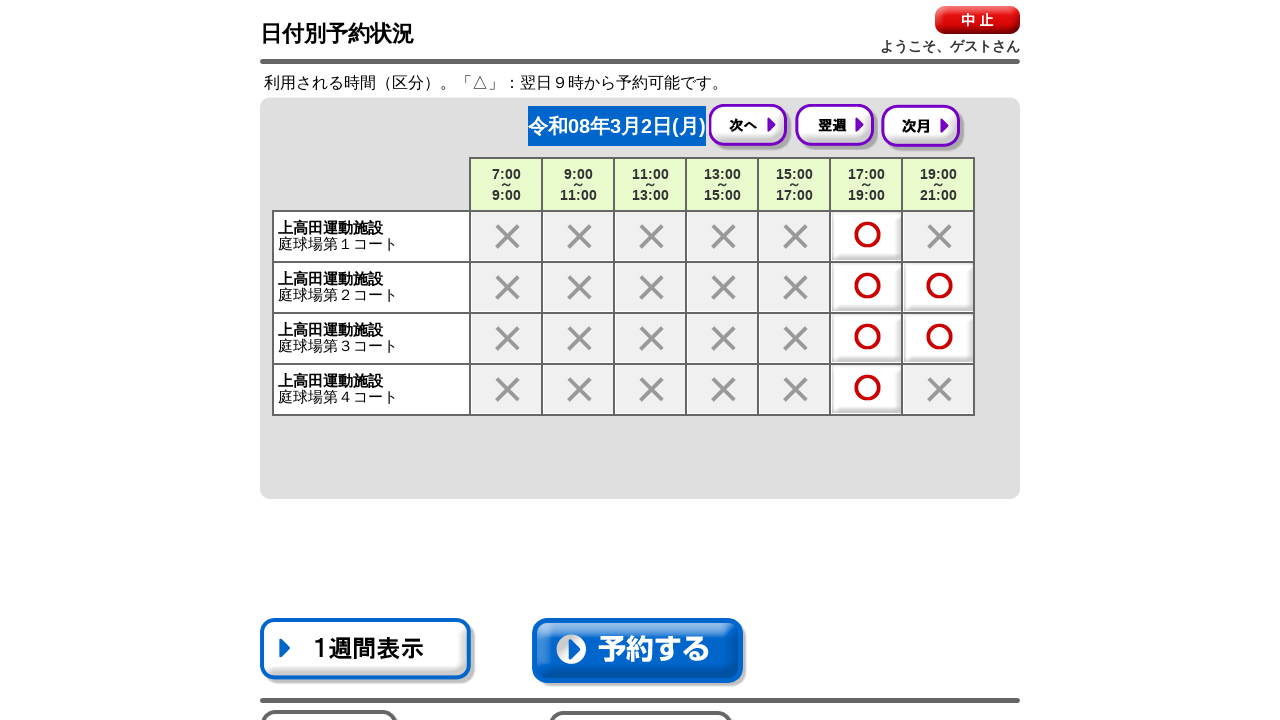

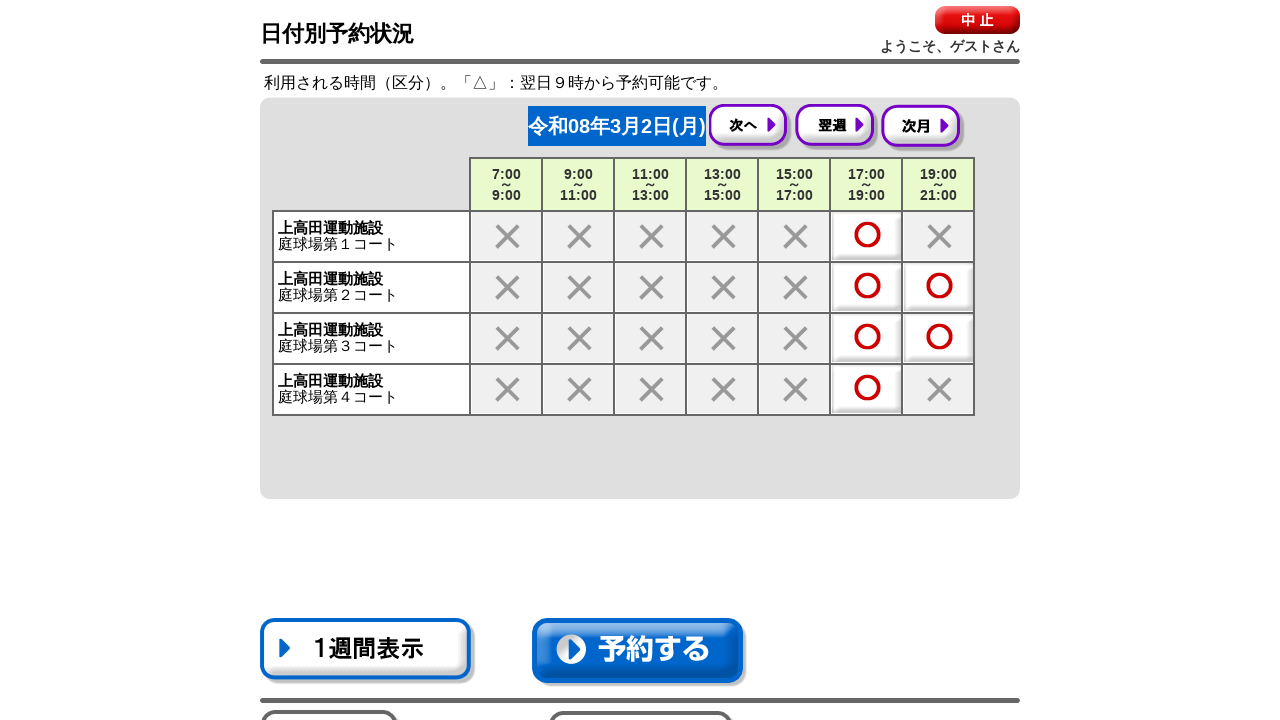